Tests navigation through multiple links in the left column by iterating through different link groups and clicking each link

Starting URL: https://www.mycontactform.com/samples.php

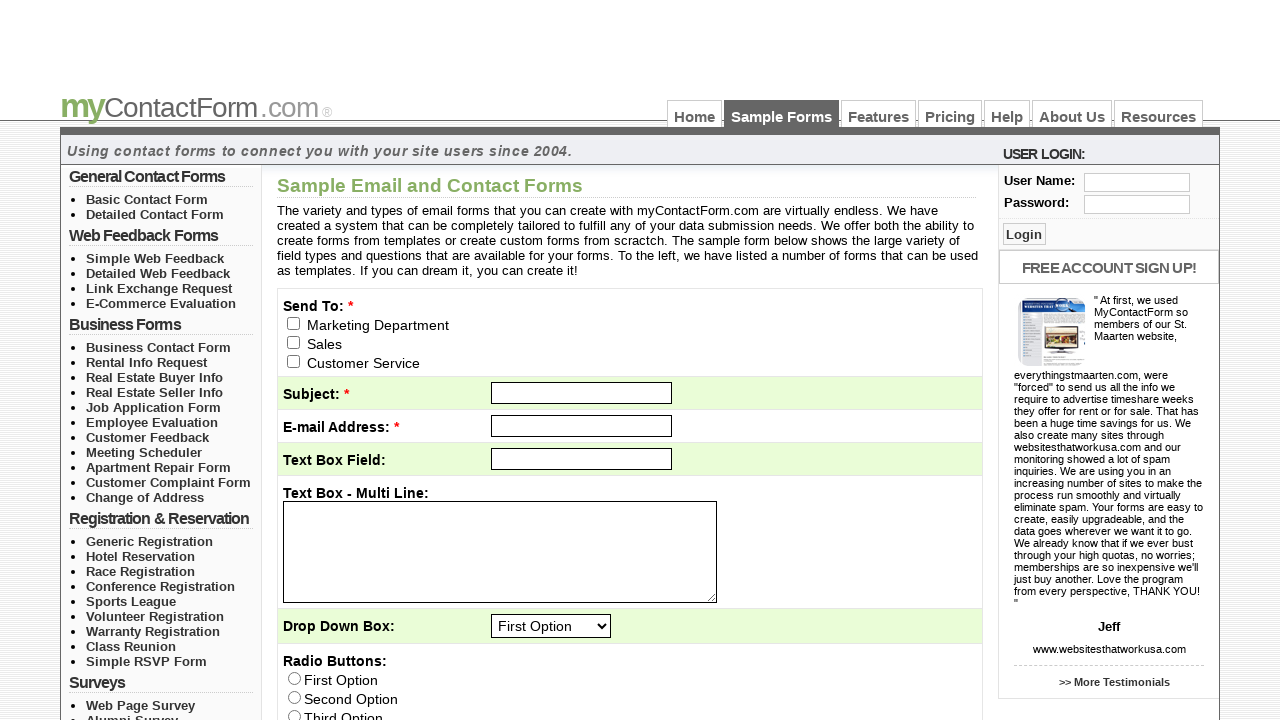

Retrieved all links in left column - total 31 links found
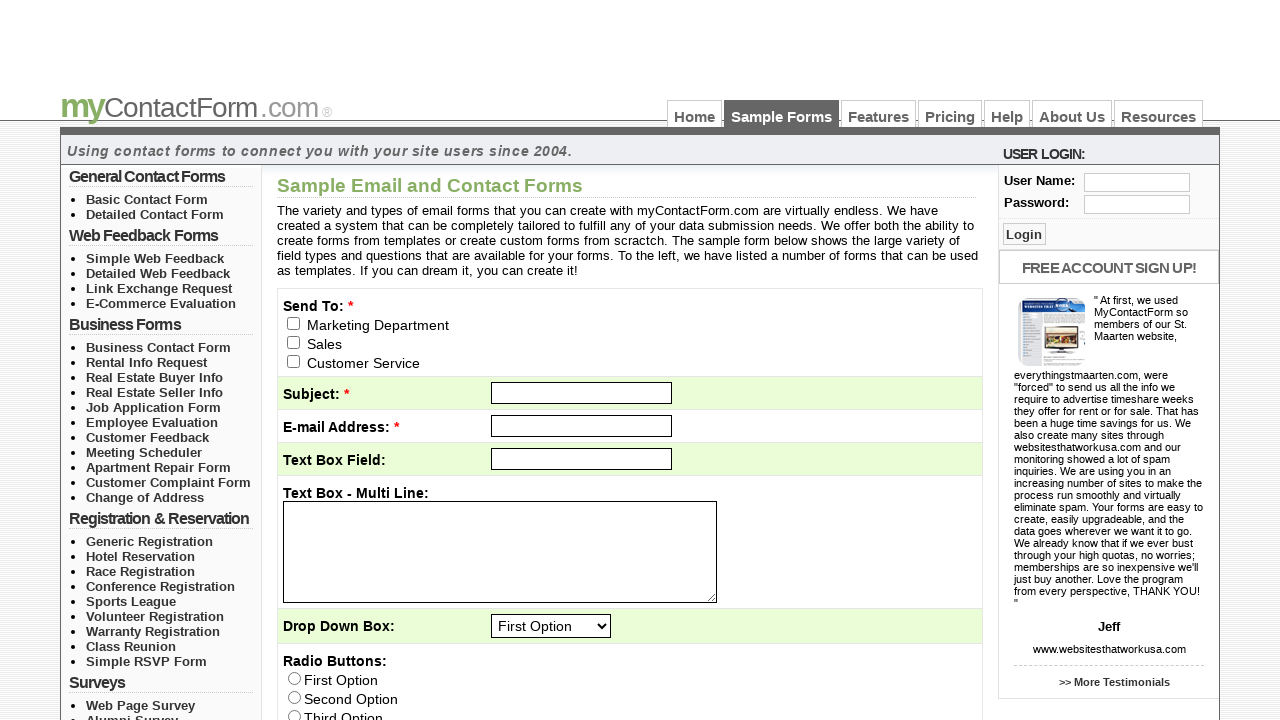

Retrieved 2 links from group 1
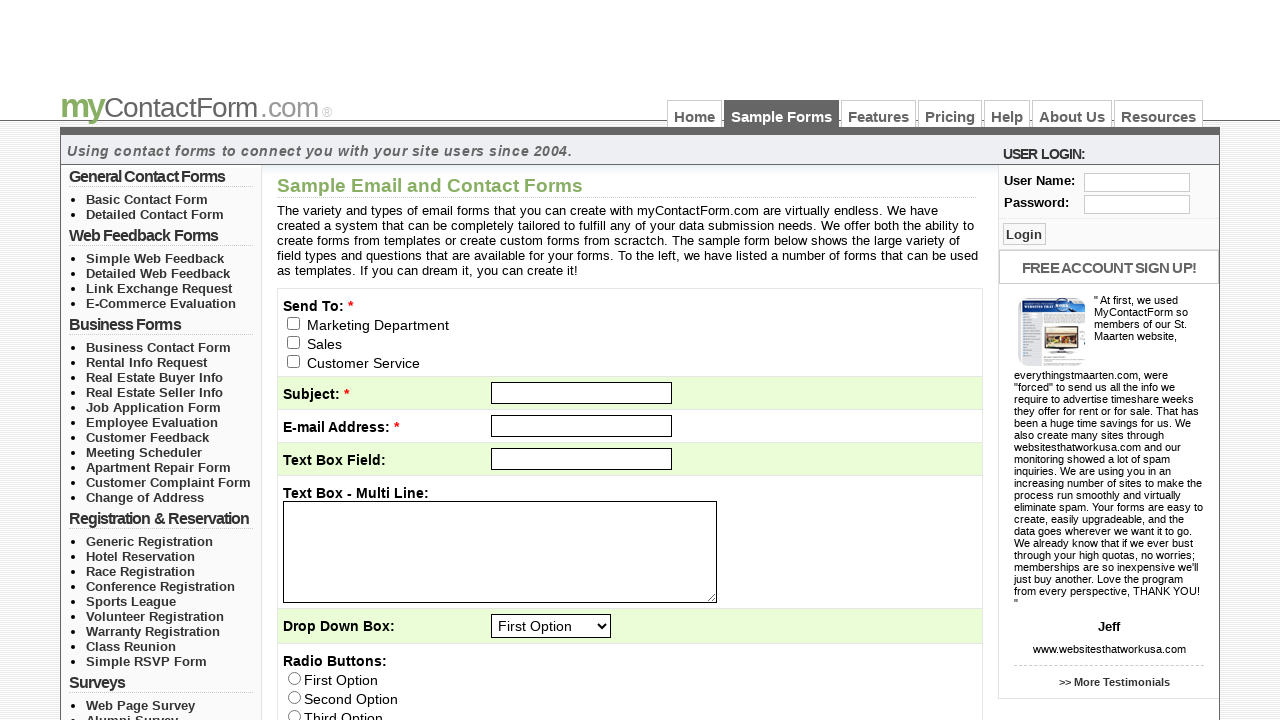

Clicked link 1 in group 1 at (147, 199) on //*[@id='left_col_top']/ul[1]/li[1]/a
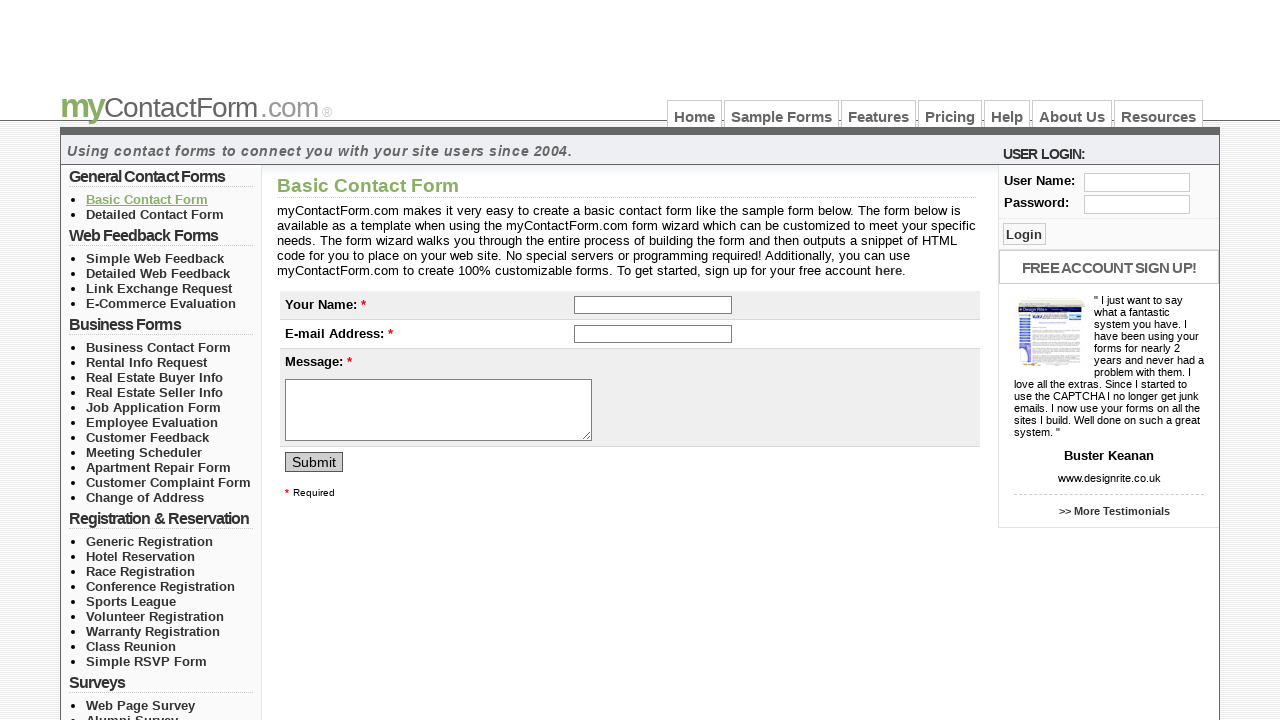

Navigated back to samples page after testing link 1 in group 1
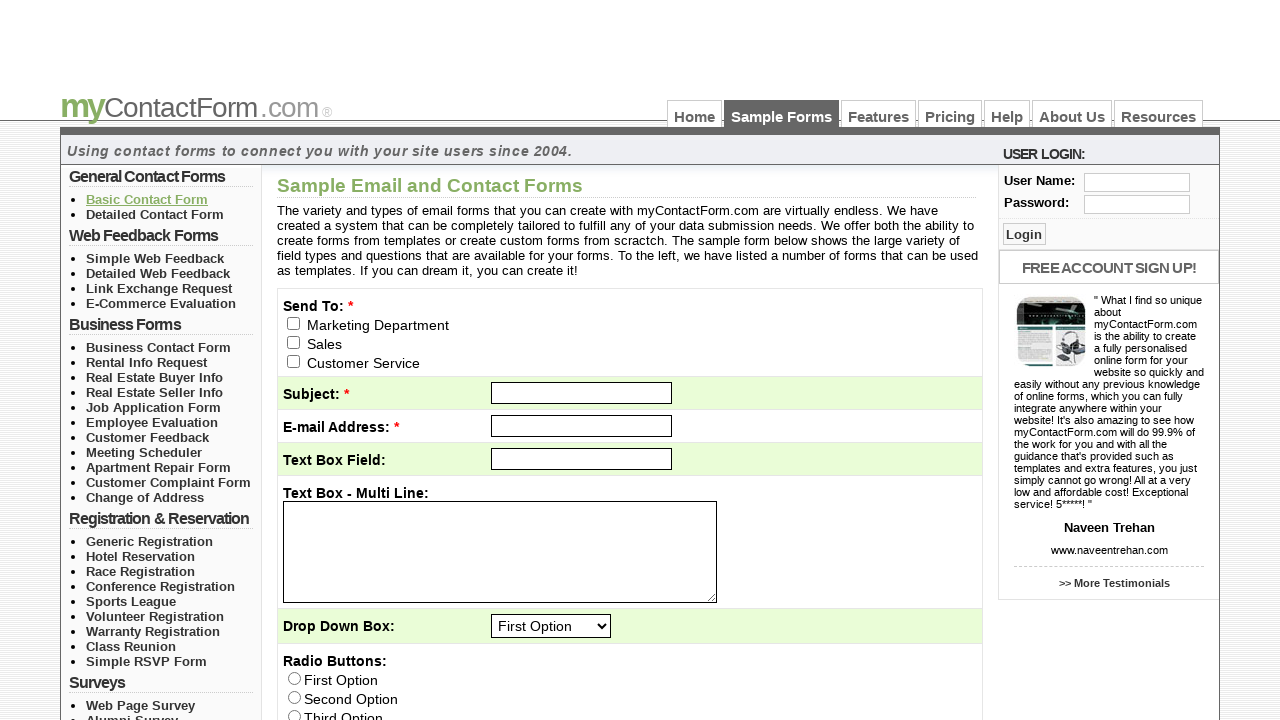

Clicked link 2 in group 1 at (155, 214) on //*[@id='left_col_top']/ul[1]/li[2]/a
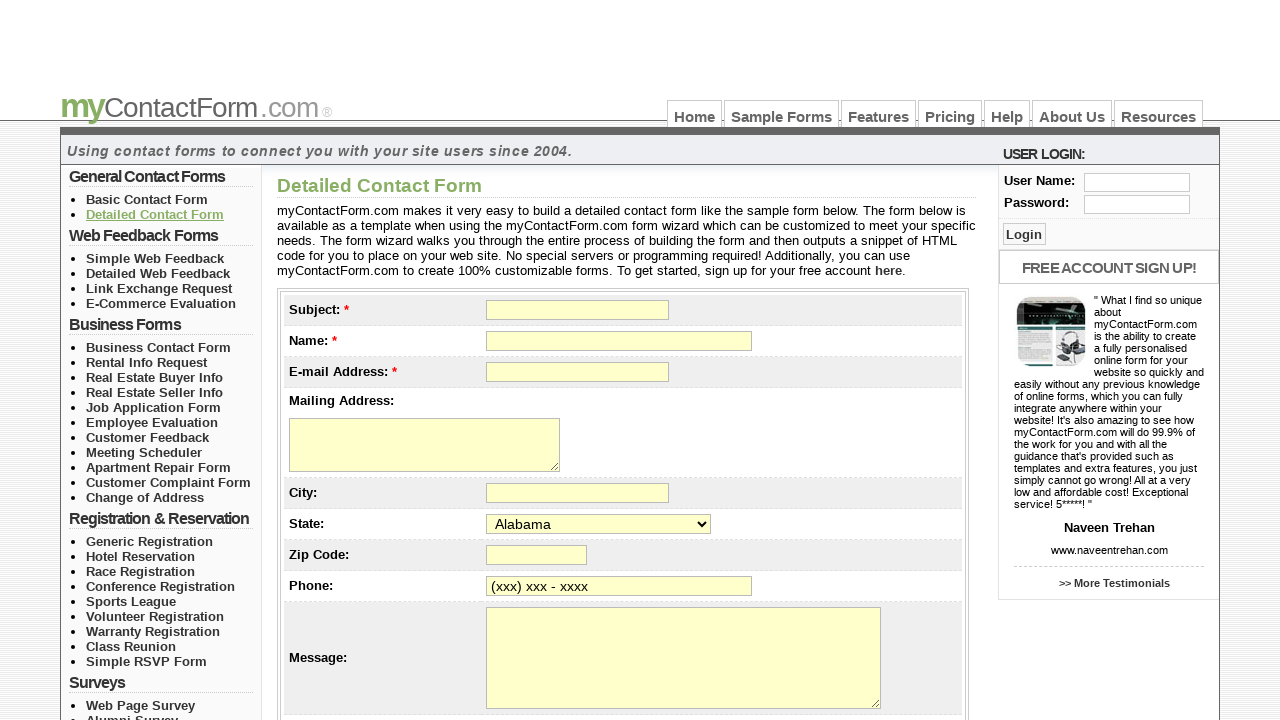

Navigated back to samples page after testing link 2 in group 1
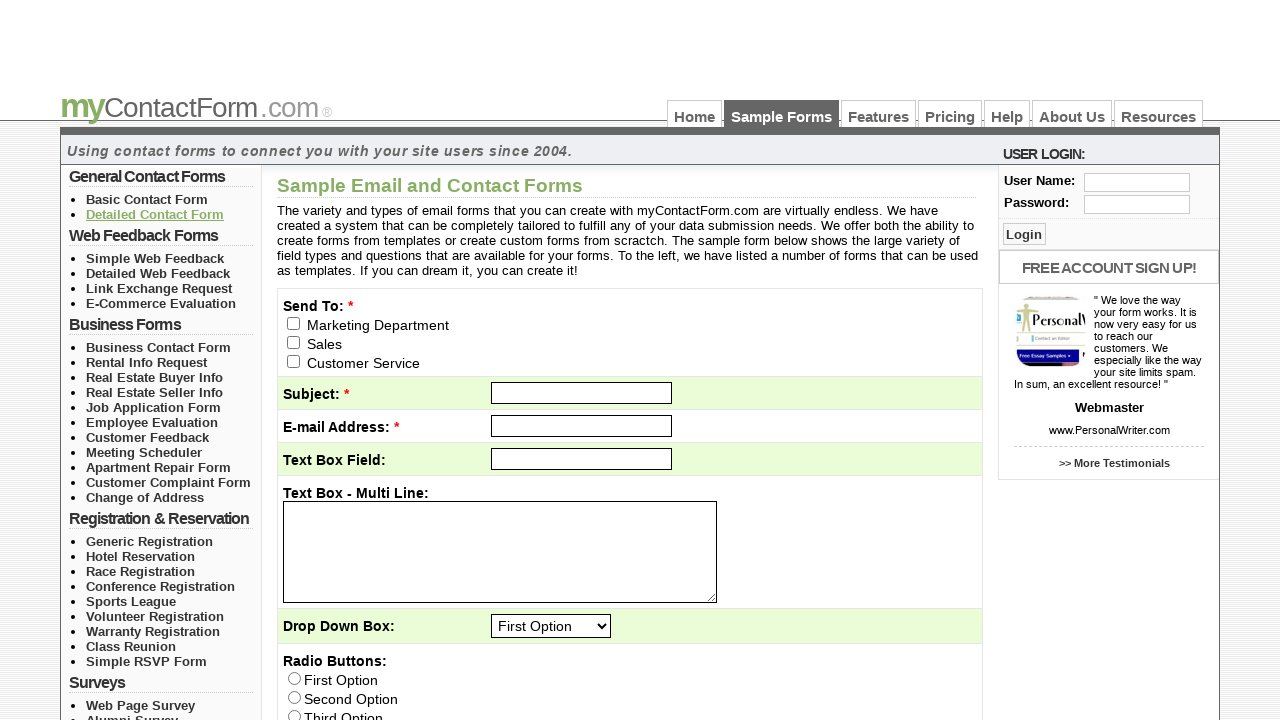

Retrieved 4 links from group 2
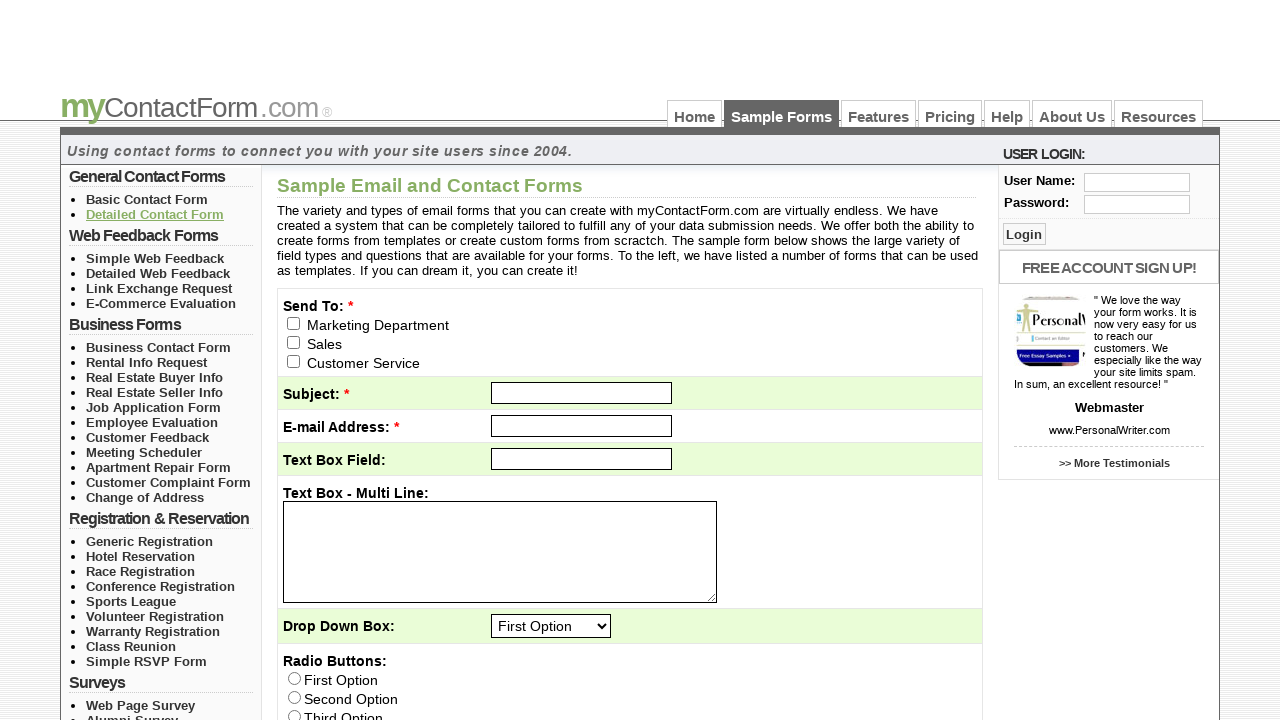

Clicked link 1 in group 2 at (155, 258) on //*[@id='left_col_top']/ul[2]/li[1]/a
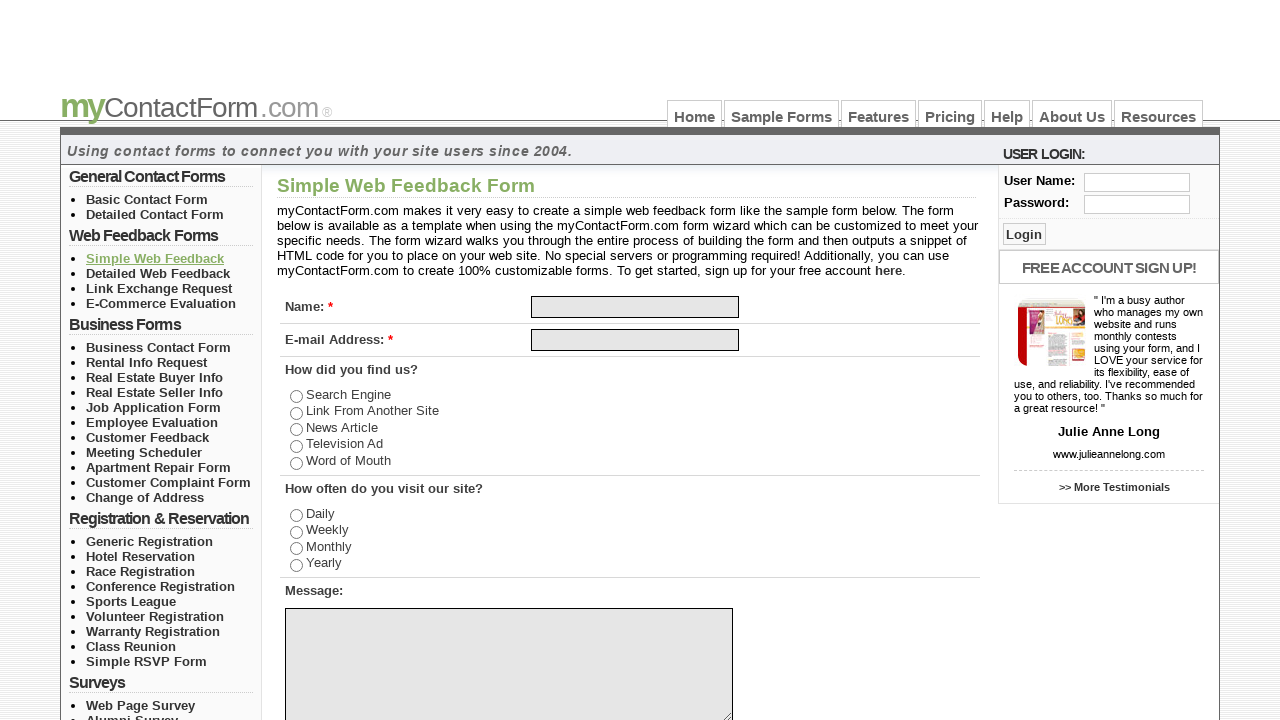

Navigated back to samples page after testing link 1 in group 2
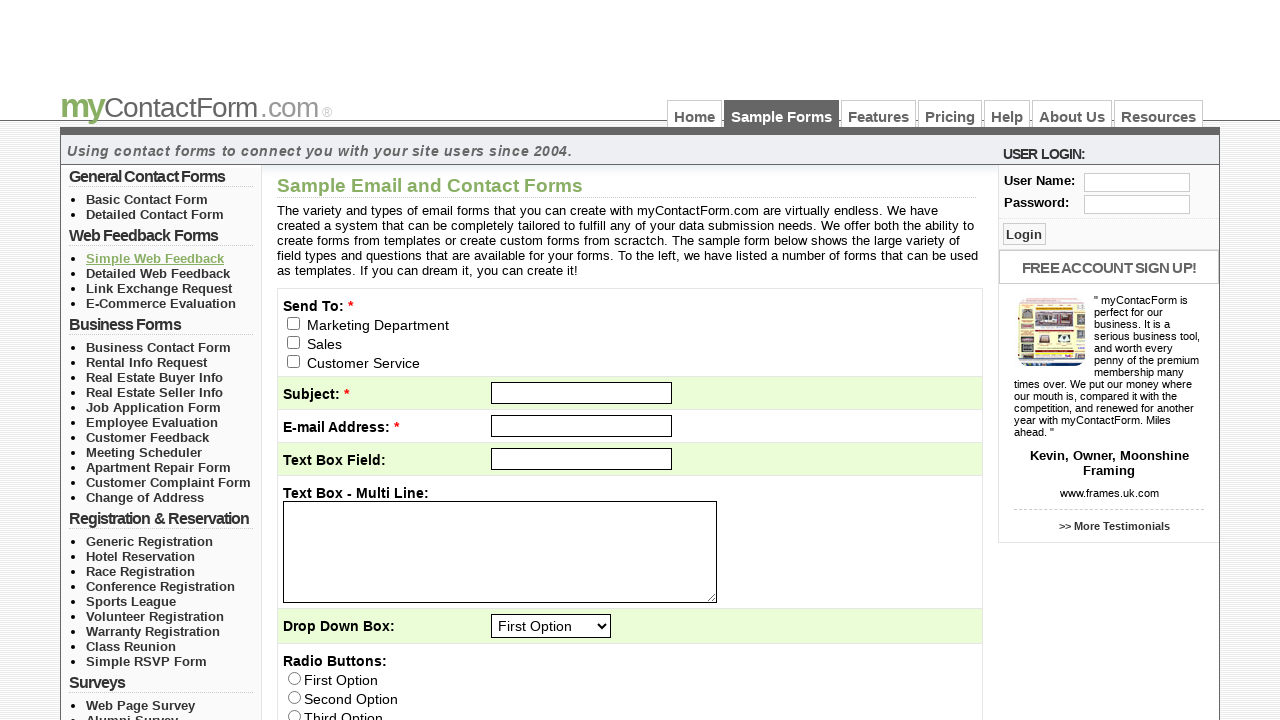

Clicked link 2 in group 2 at (158, 273) on //*[@id='left_col_top']/ul[2]/li[2]/a
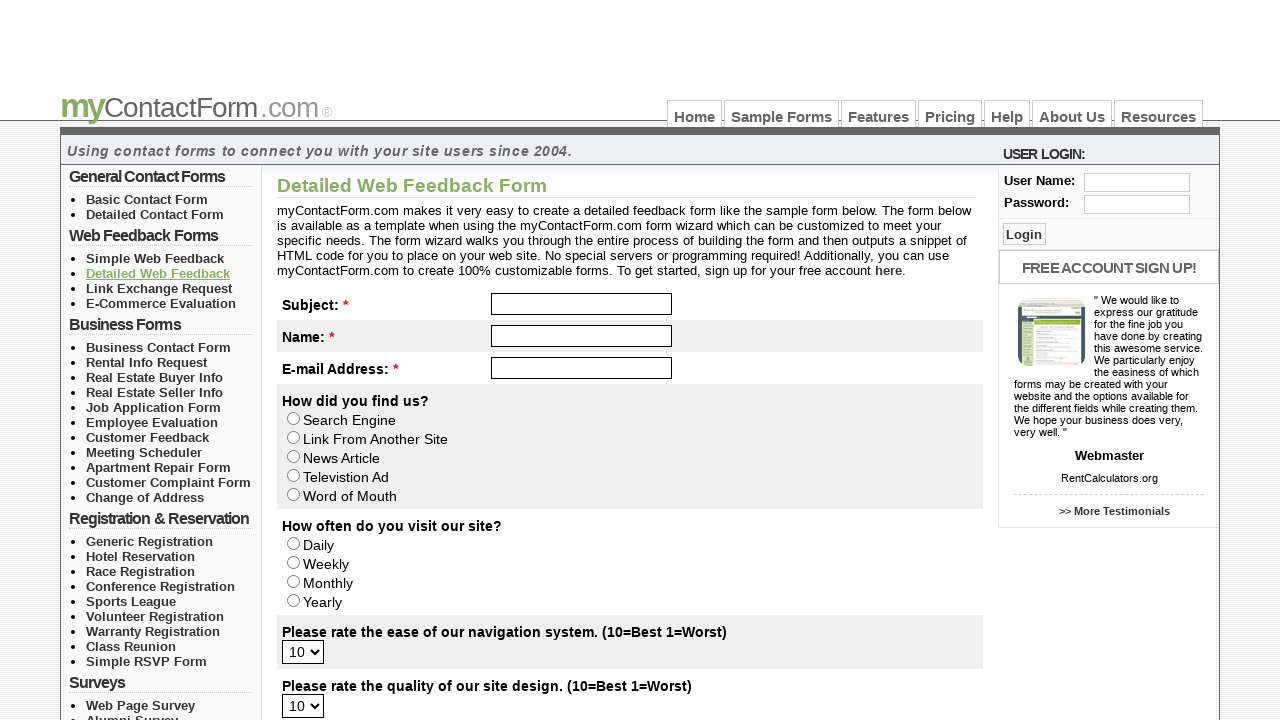

Navigated back to samples page after testing link 2 in group 2
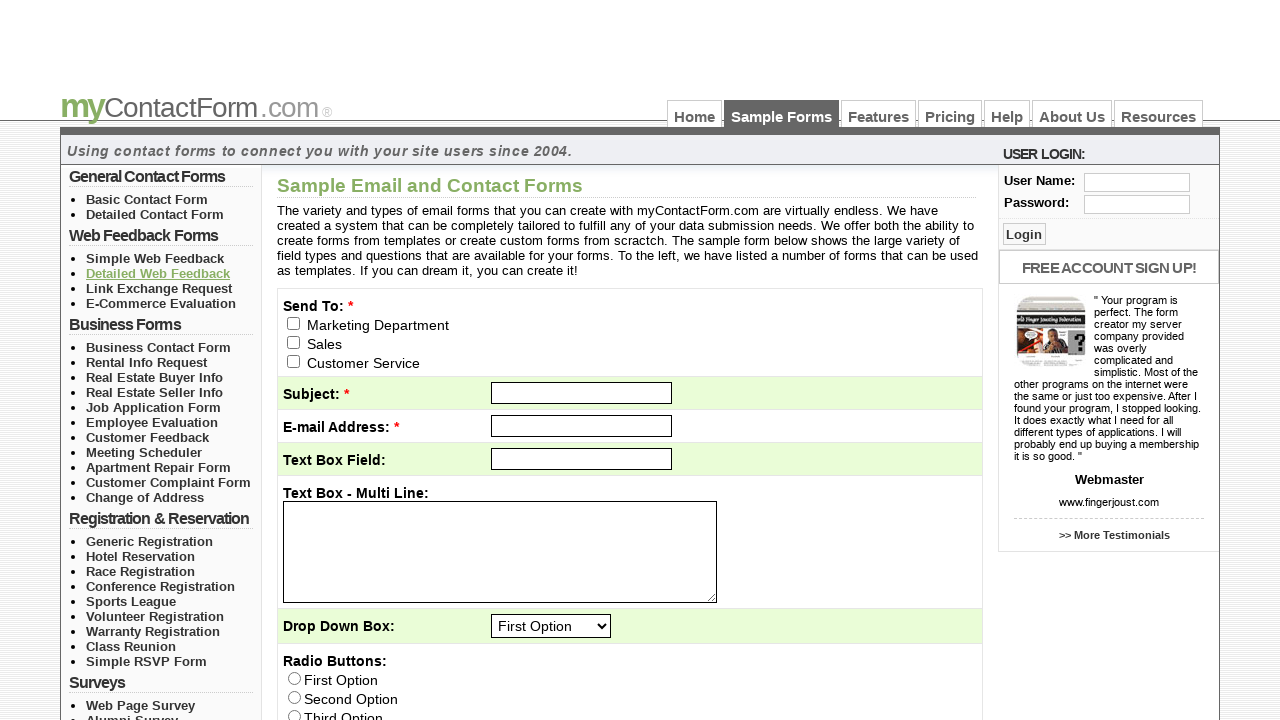

Clicked link 3 in group 2 at (159, 288) on //*[@id='left_col_top']/ul[2]/li[3]/a
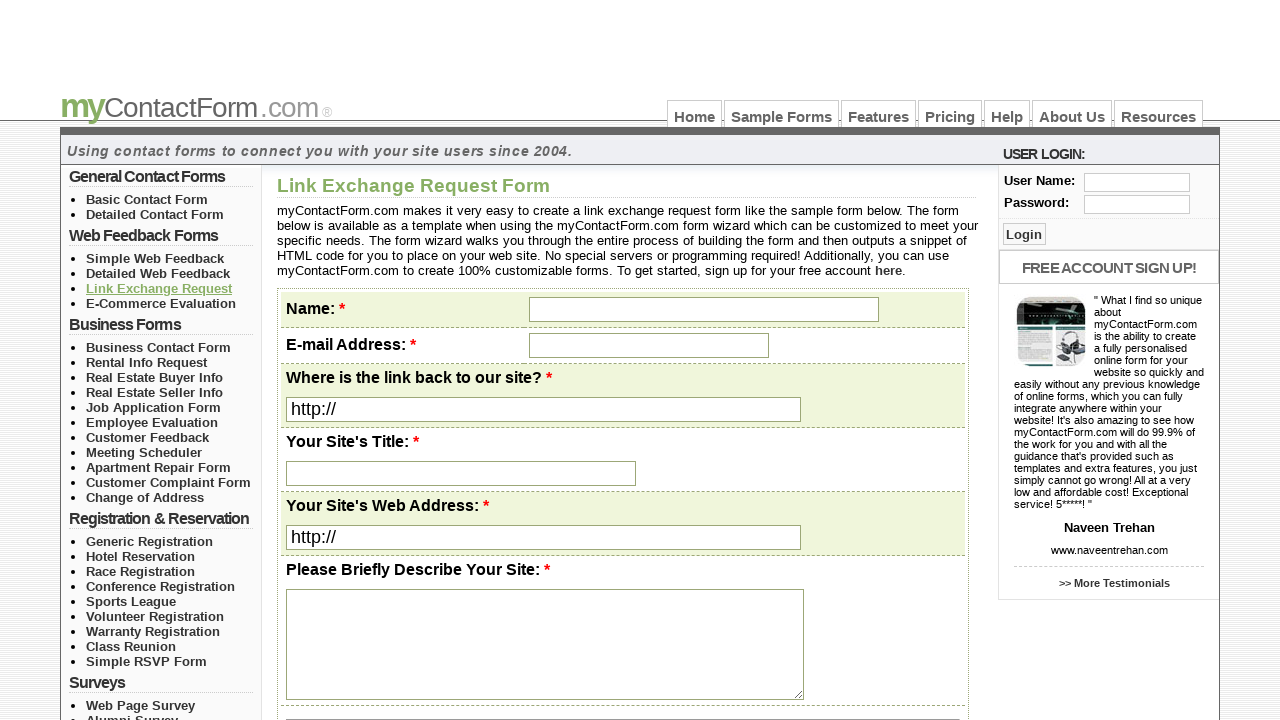

Navigated back to samples page after testing link 3 in group 2
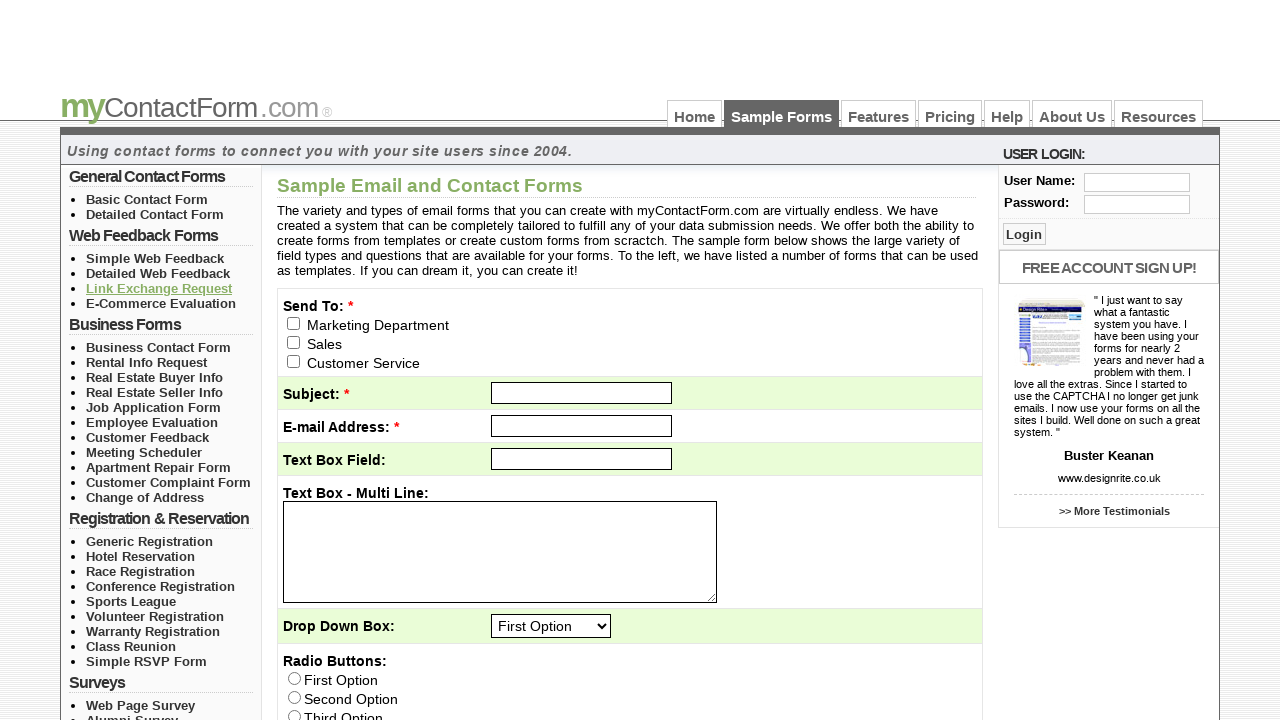

Clicked link 4 in group 2 at (161, 303) on //*[@id='left_col_top']/ul[2]/li[4]/a
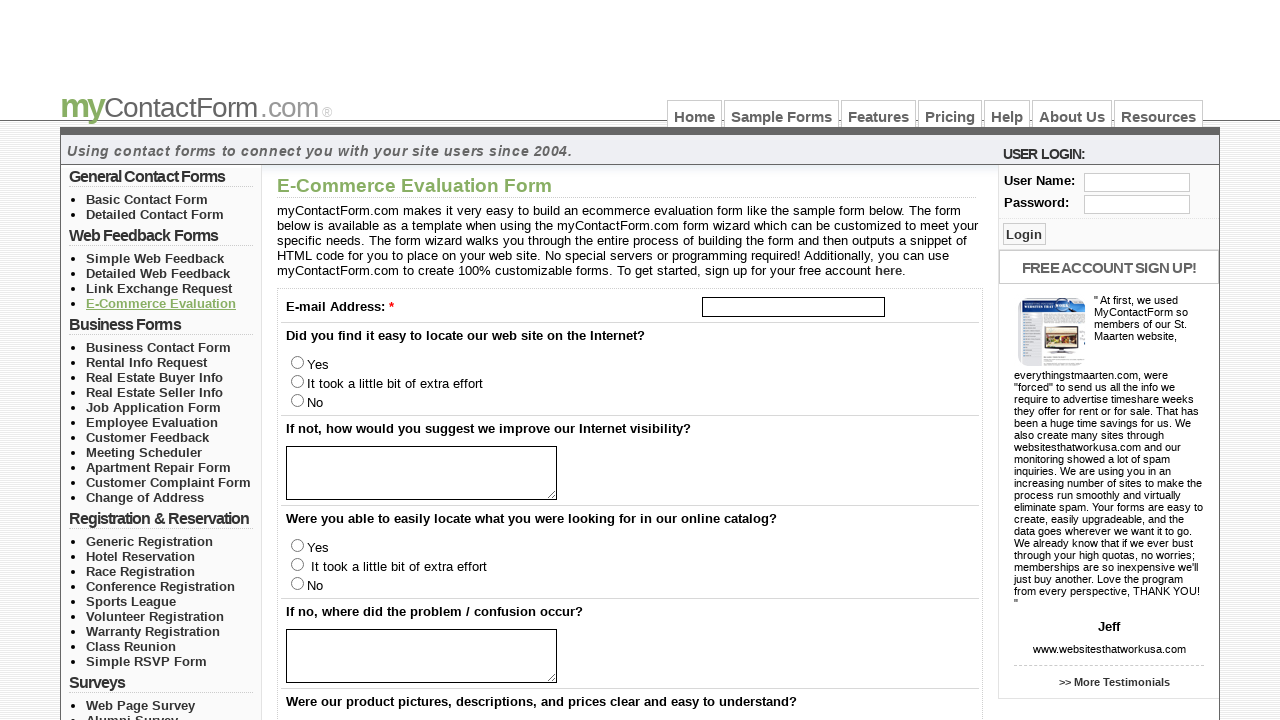

Navigated back to samples page after testing link 4 in group 2
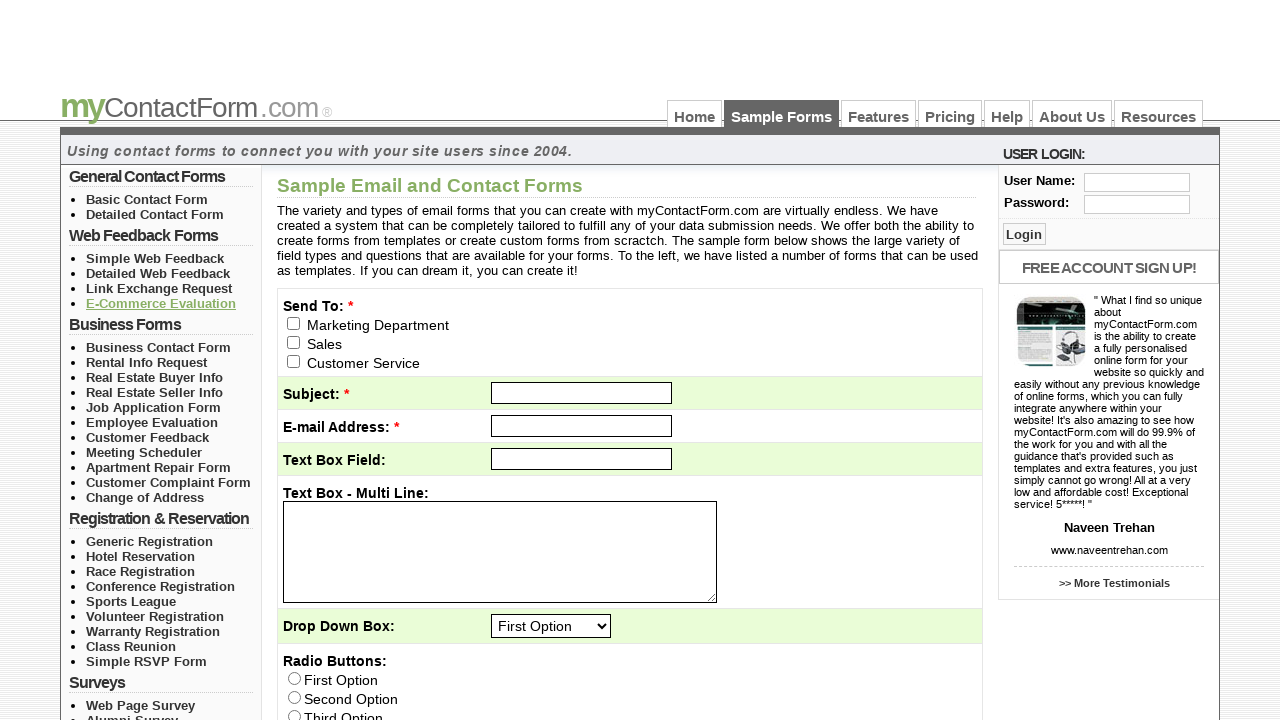

Retrieved 11 links from group 3
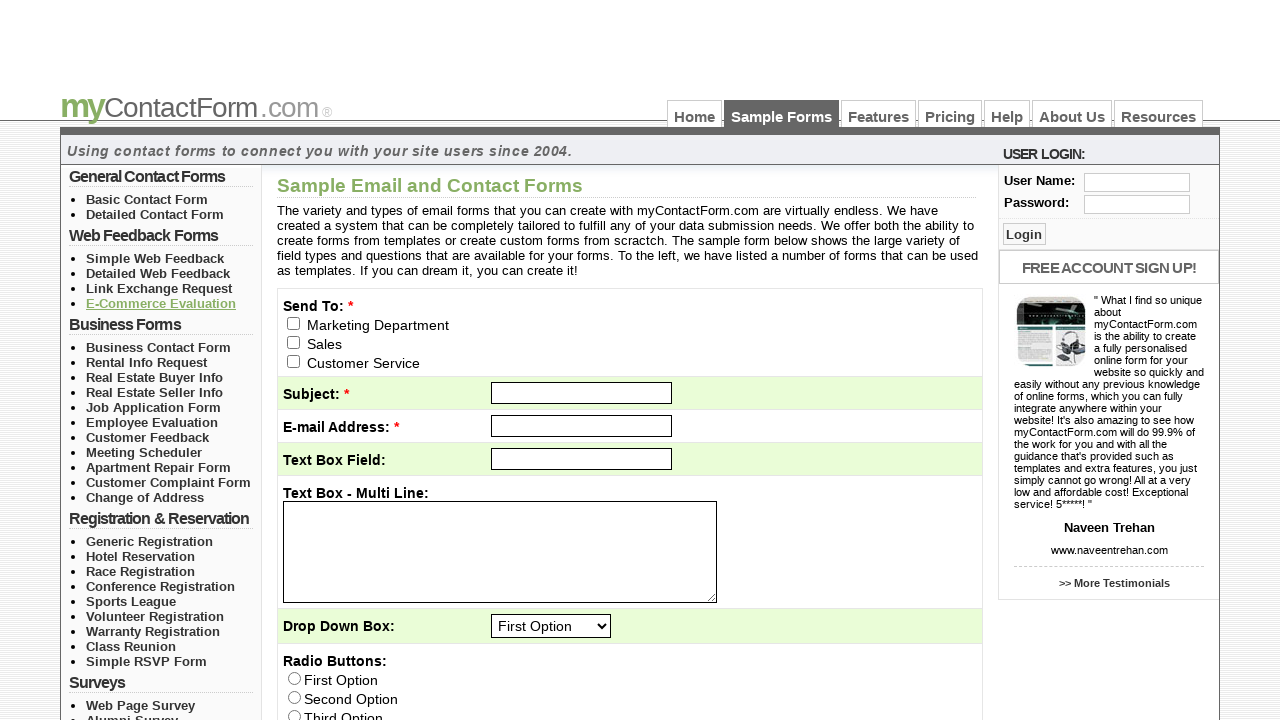

Clicked link 1 in group 3 at (158, 347) on //*[@id='left_col_top']/ul[3]/li[1]/a
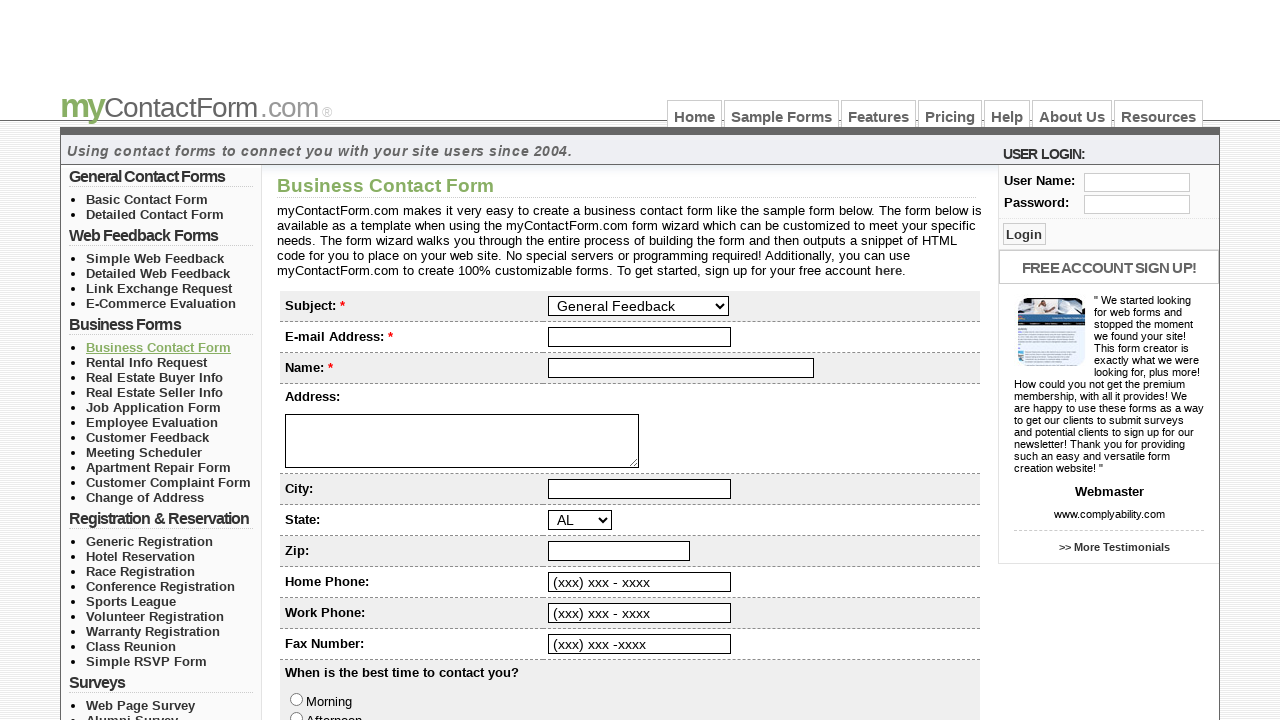

Navigated back to samples page after testing link 1 in group 3
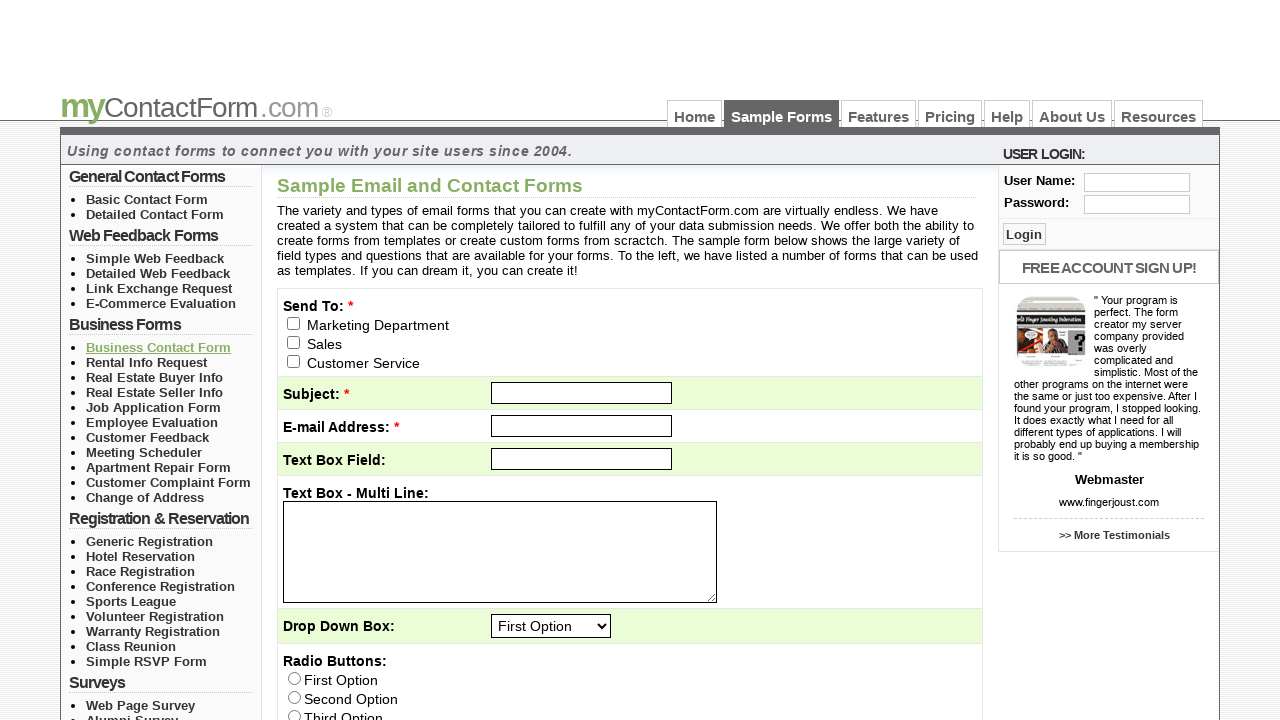

Clicked link 2 in group 3 at (146, 362) on //*[@id='left_col_top']/ul[3]/li[2]/a
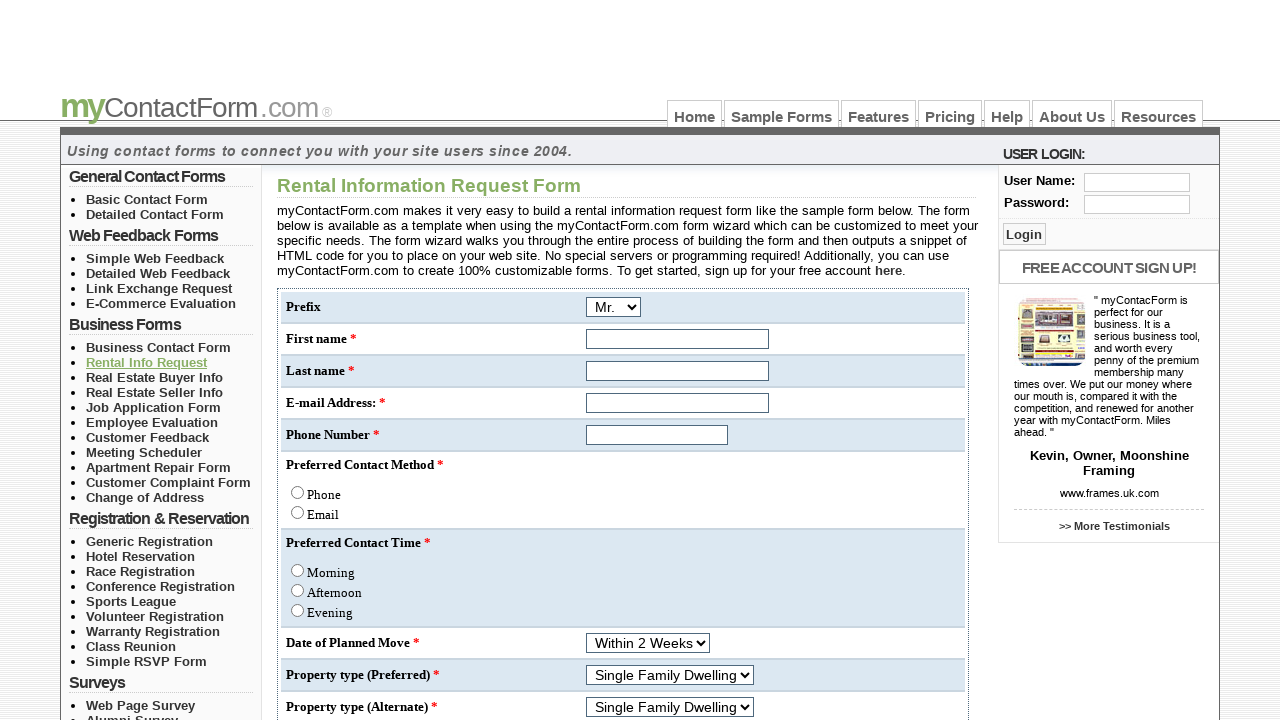

Navigated back to samples page after testing link 2 in group 3
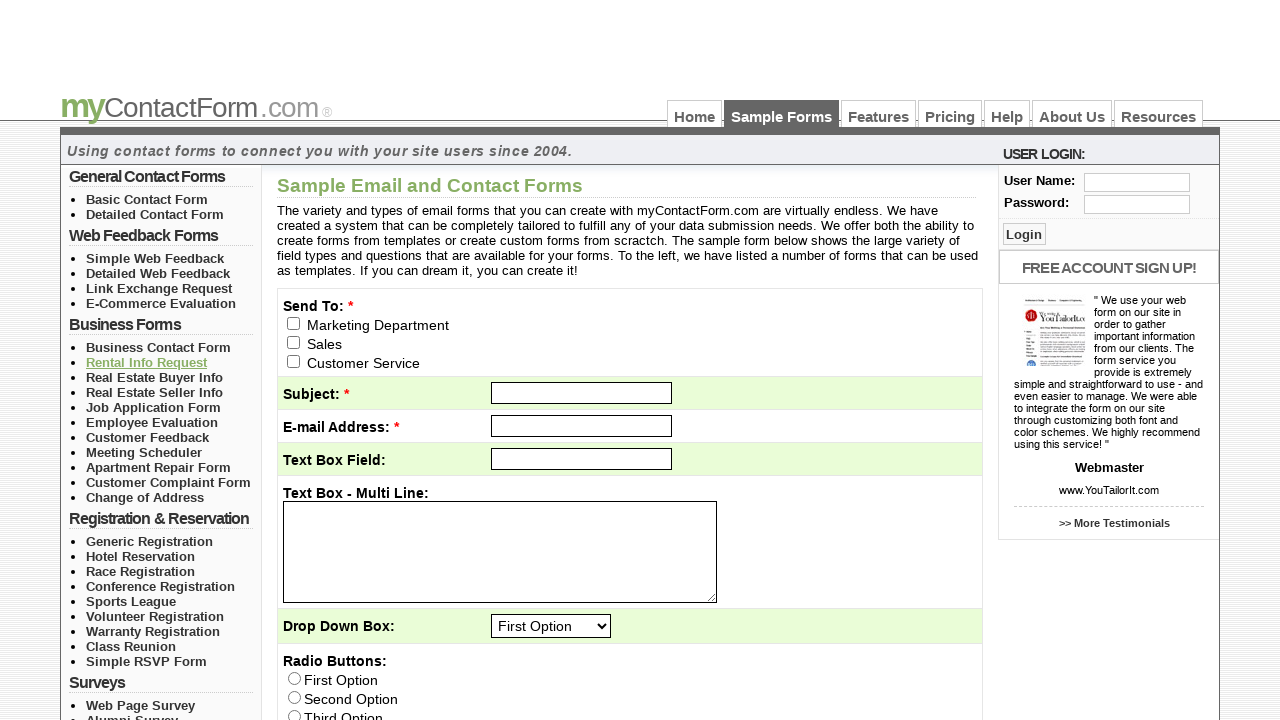

Clicked link 3 in group 3 at (154, 377) on //*[@id='left_col_top']/ul[3]/li[3]/a
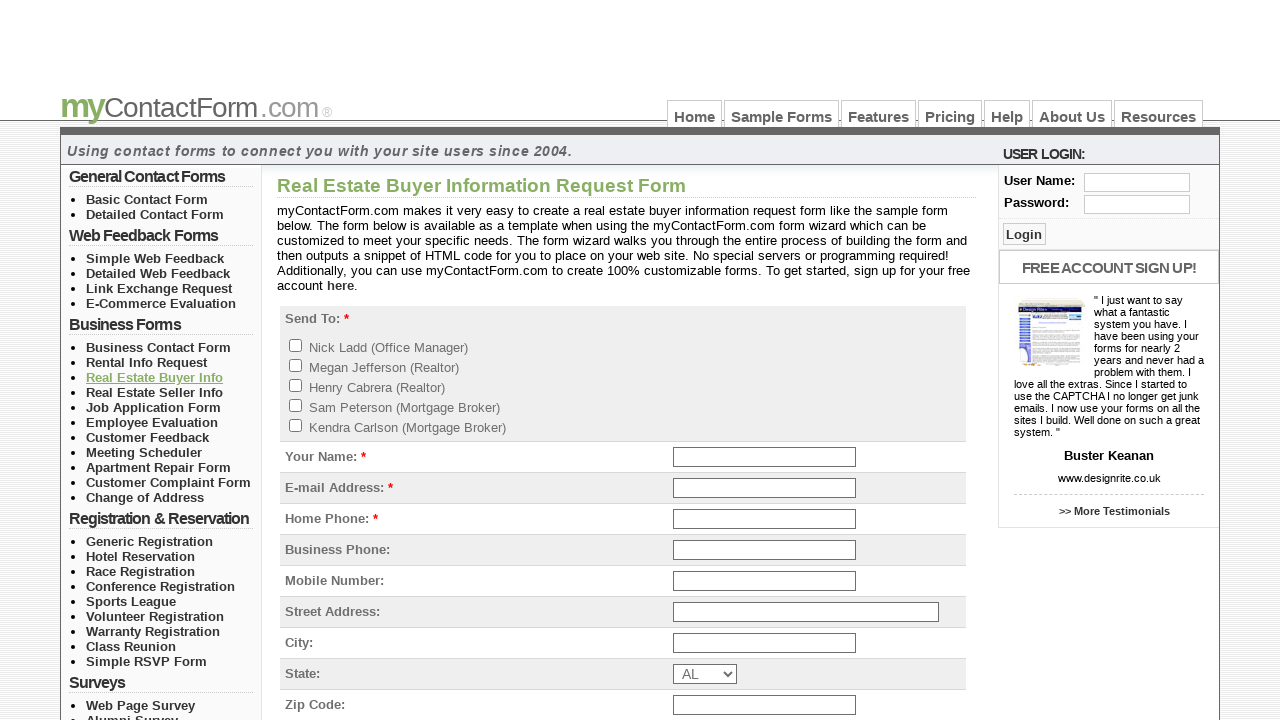

Navigated back to samples page after testing link 3 in group 3
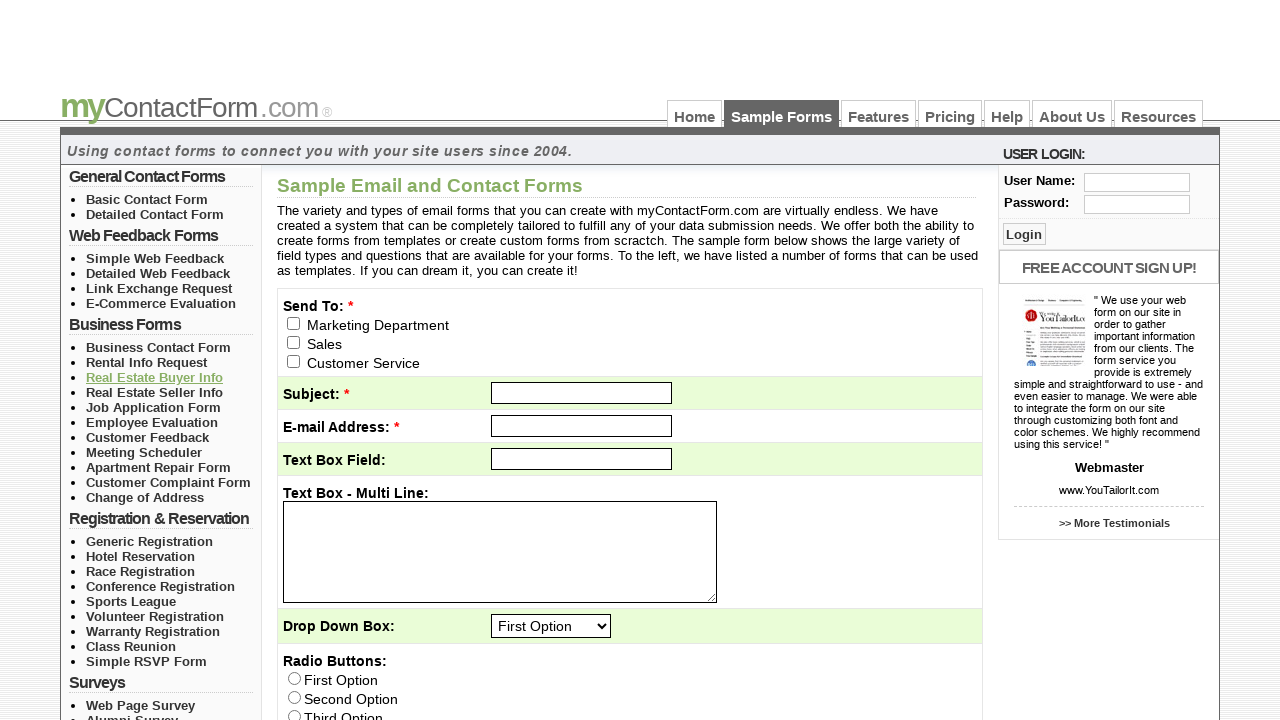

Clicked link 4 in group 3 at (154, 392) on //*[@id='left_col_top']/ul[3]/li[4]/a
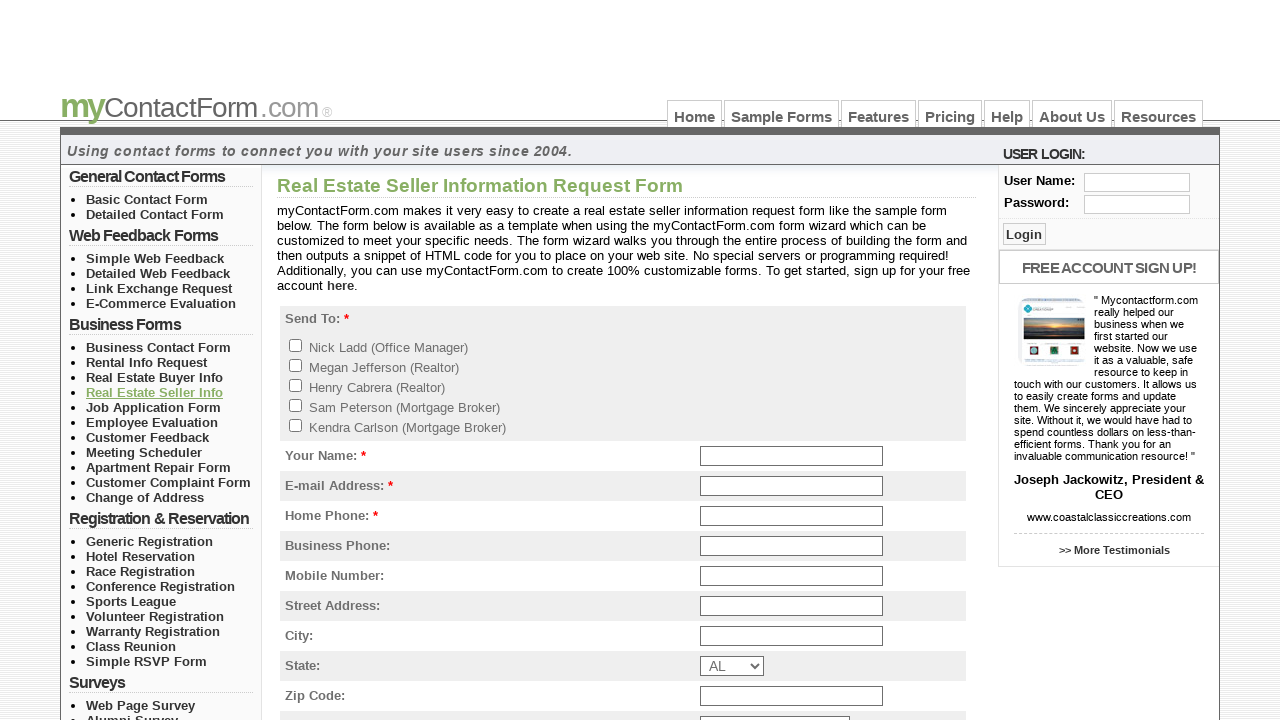

Navigated back to samples page after testing link 4 in group 3
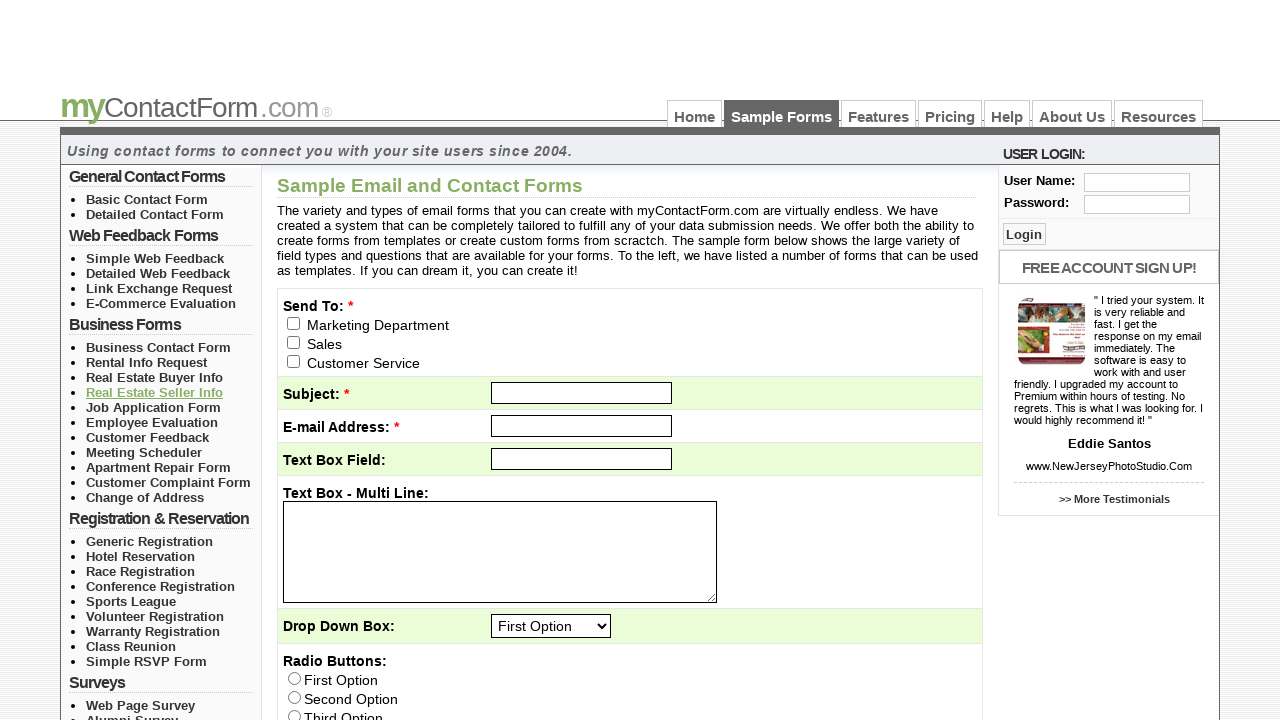

Clicked link 5 in group 3 at (154, 407) on //*[@id='left_col_top']/ul[3]/li[5]/a
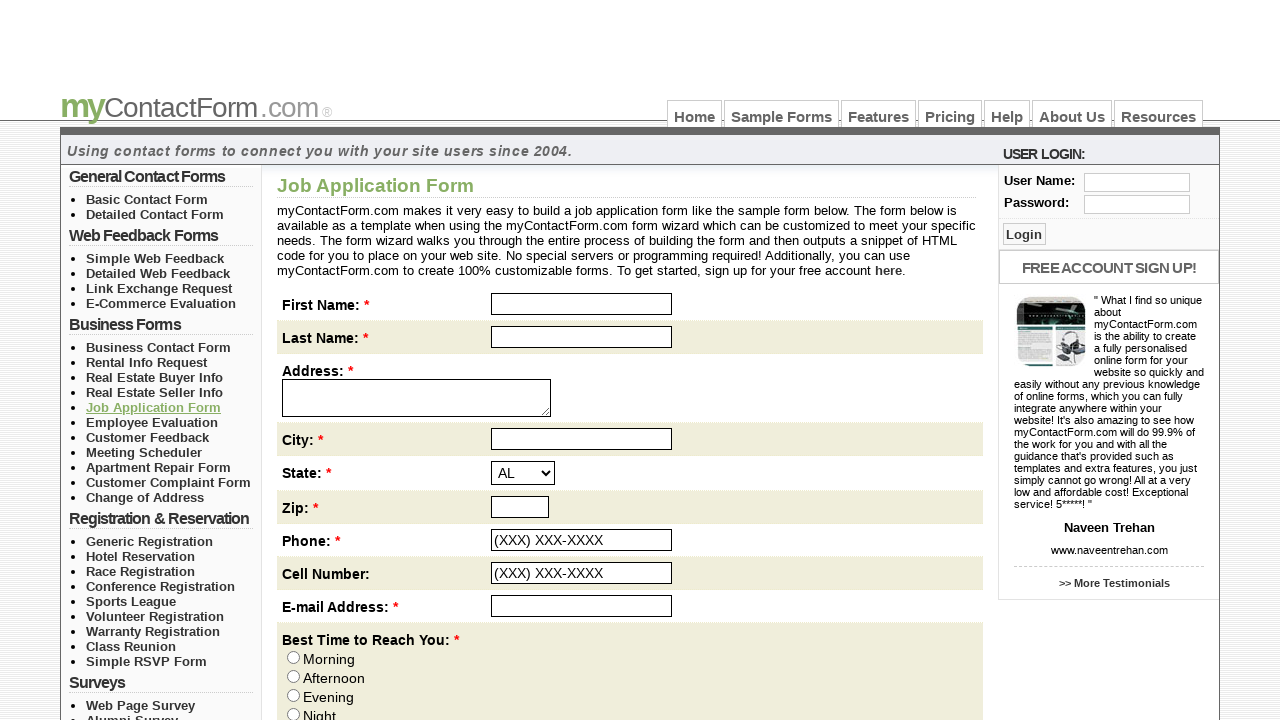

Navigated back to samples page after testing link 5 in group 3
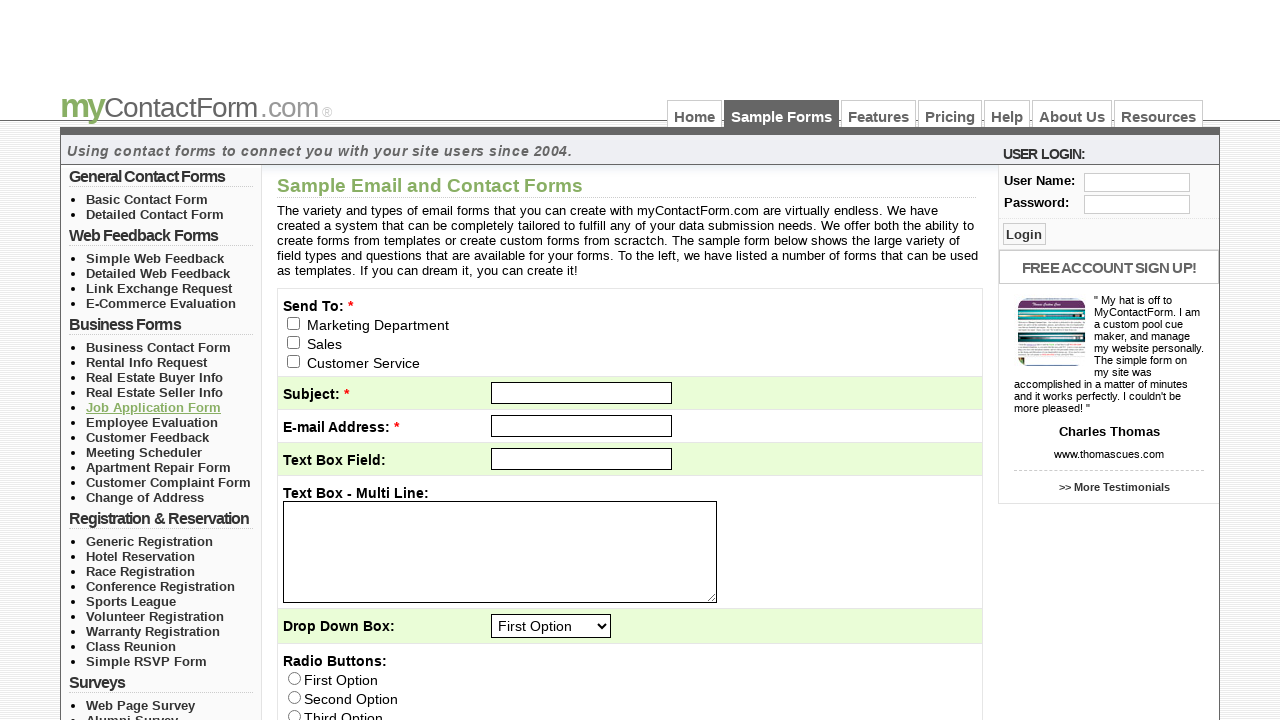

Clicked link 6 in group 3 at (152, 422) on //*[@id='left_col_top']/ul[3]/li[6]/a
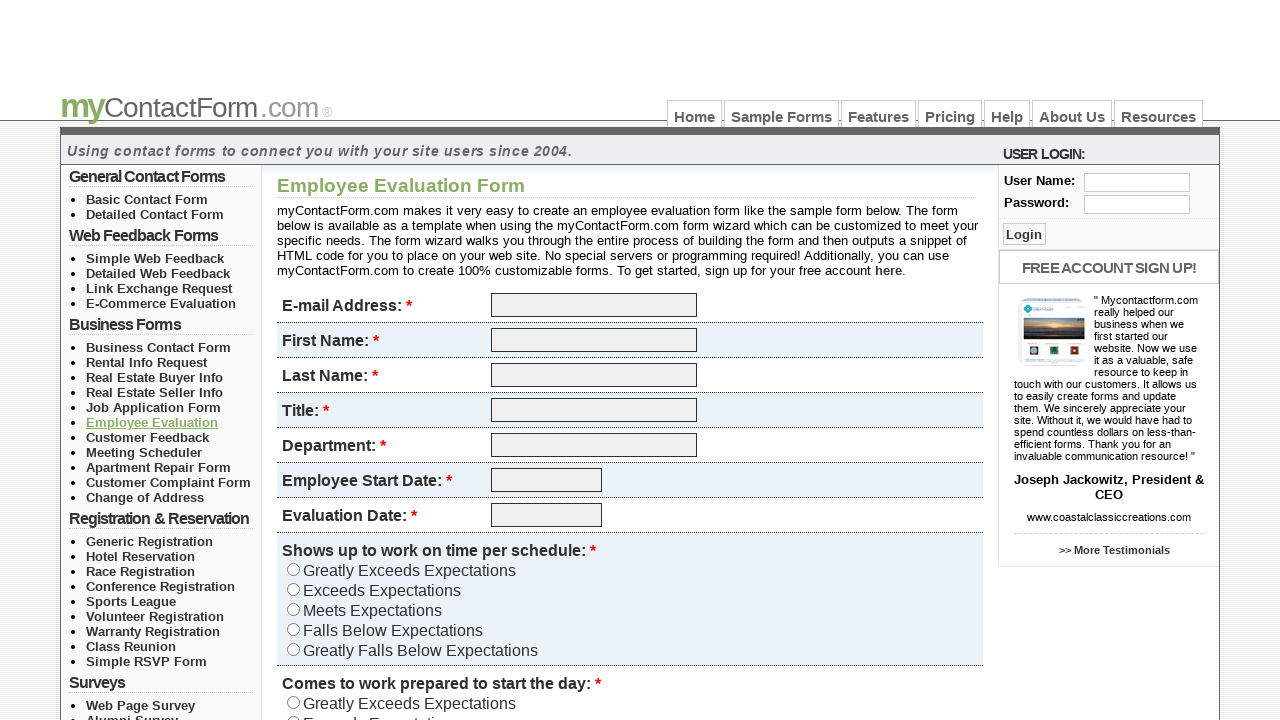

Navigated back to samples page after testing link 6 in group 3
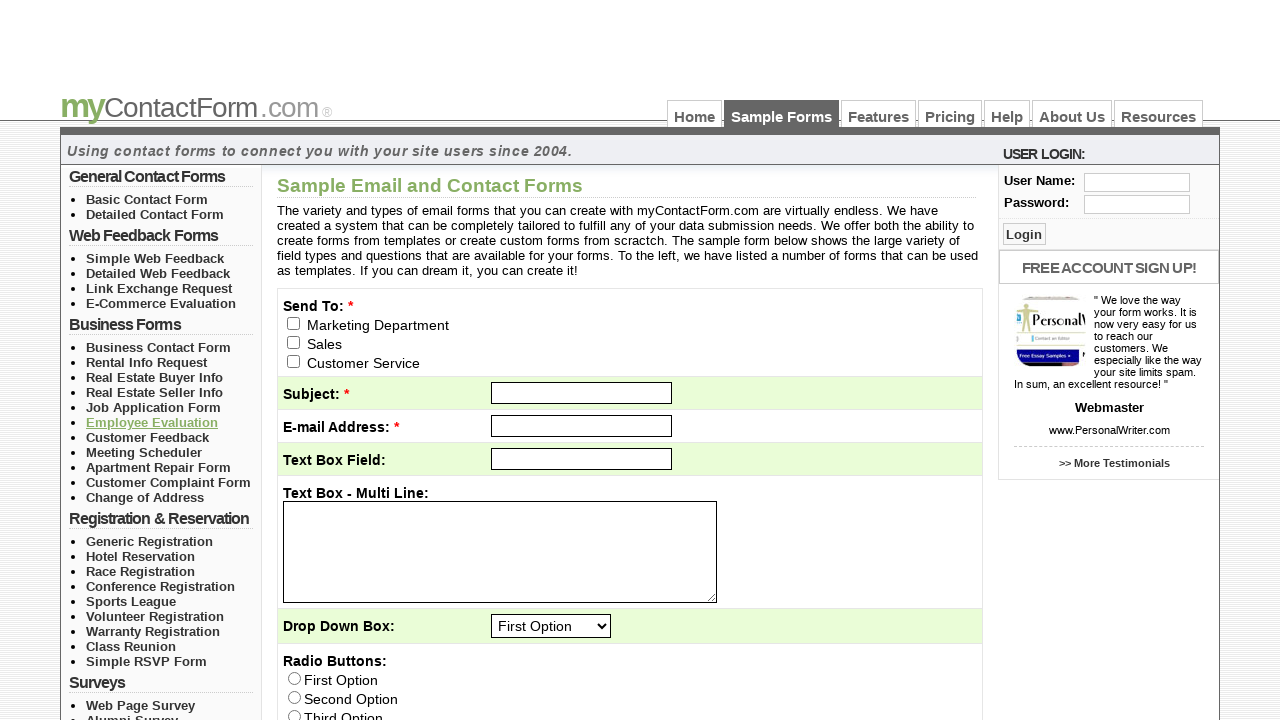

Clicked link 7 in group 3 at (148, 437) on //*[@id='left_col_top']/ul[3]/li[7]/a
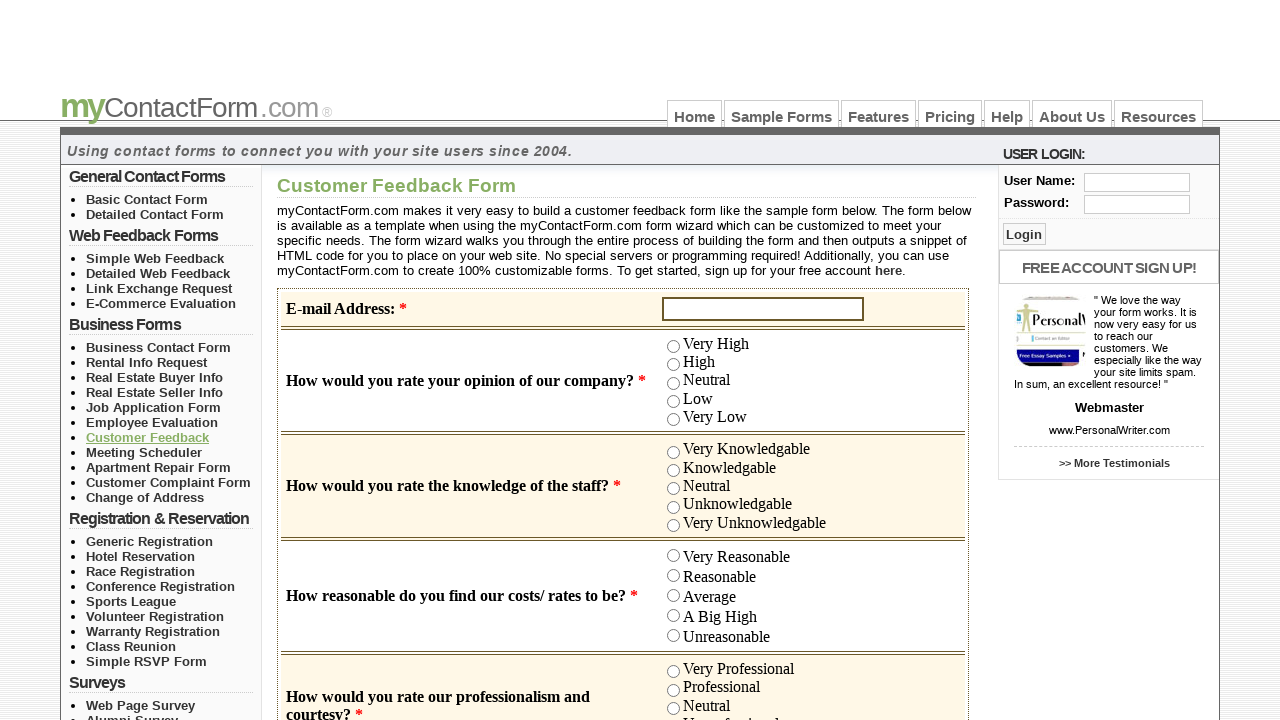

Navigated back to samples page after testing link 7 in group 3
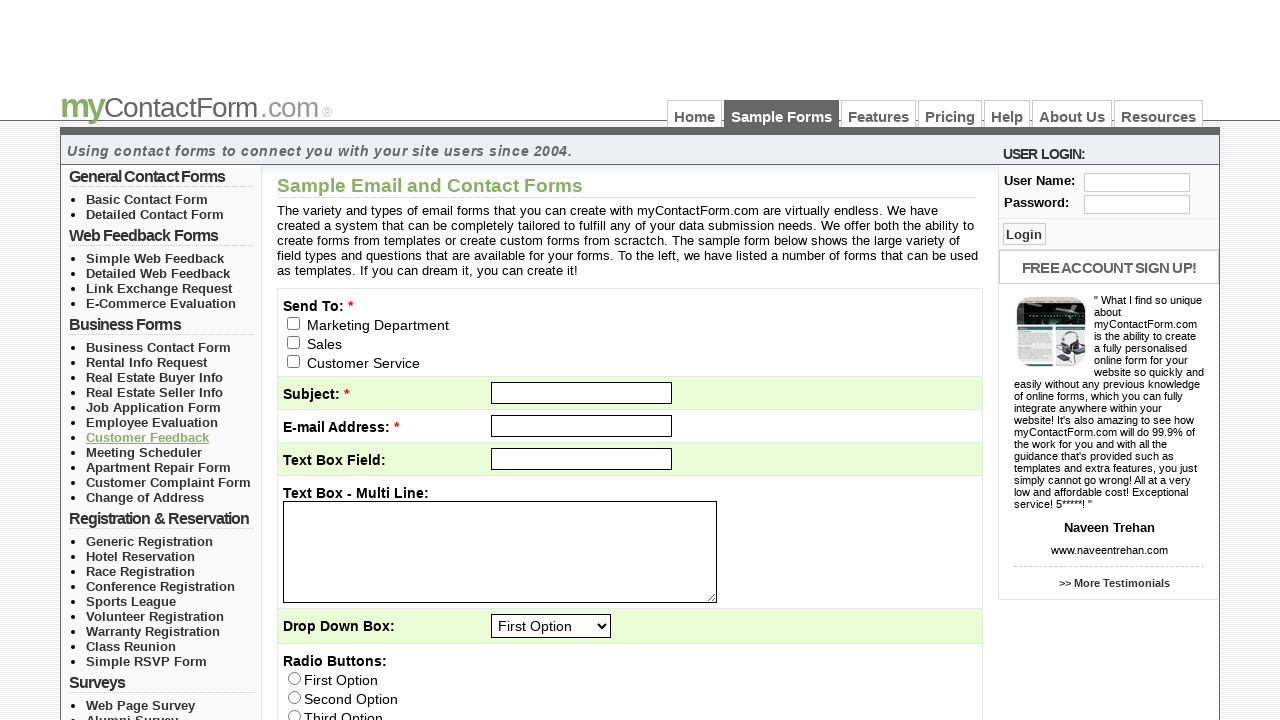

Clicked link 8 in group 3 at (144, 452) on //*[@id='left_col_top']/ul[3]/li[8]/a
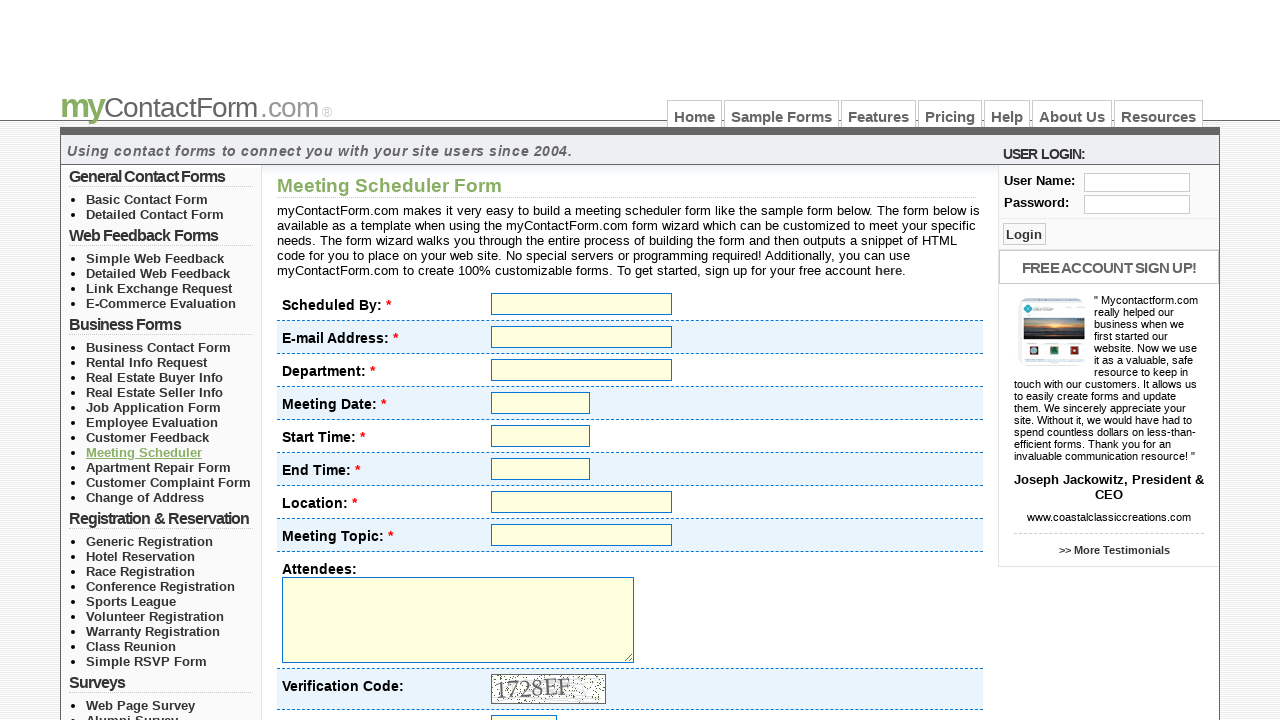

Navigated back to samples page after testing link 8 in group 3
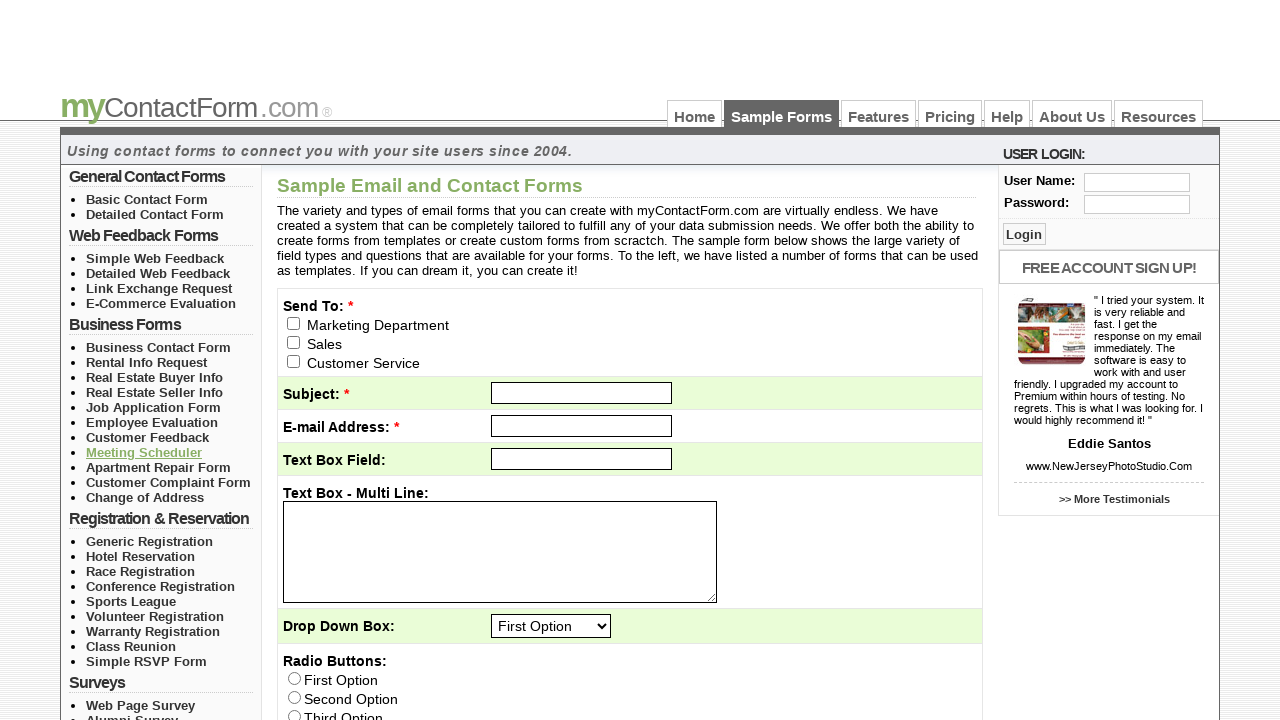

Clicked link 9 in group 3 at (158, 467) on //*[@id='left_col_top']/ul[3]/li[9]/a
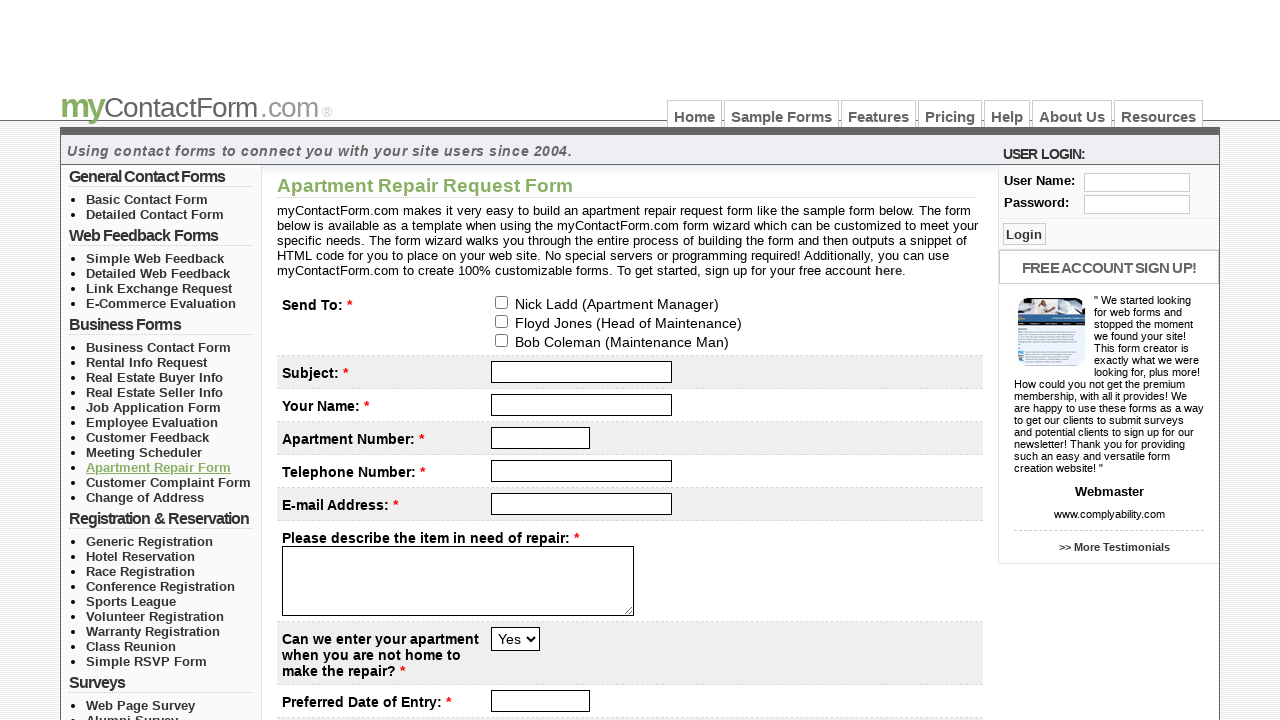

Navigated back to samples page after testing link 9 in group 3
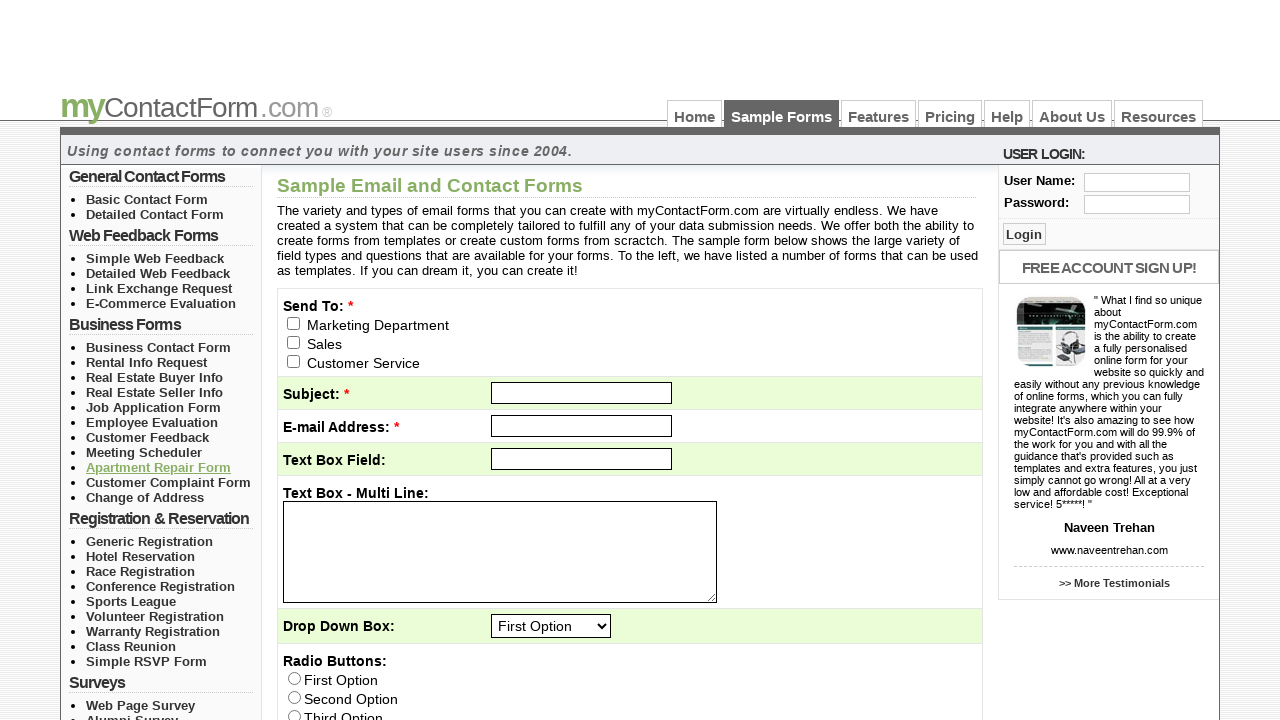

Clicked link 10 in group 3 at (168, 482) on //*[@id='left_col_top']/ul[3]/li[10]/a
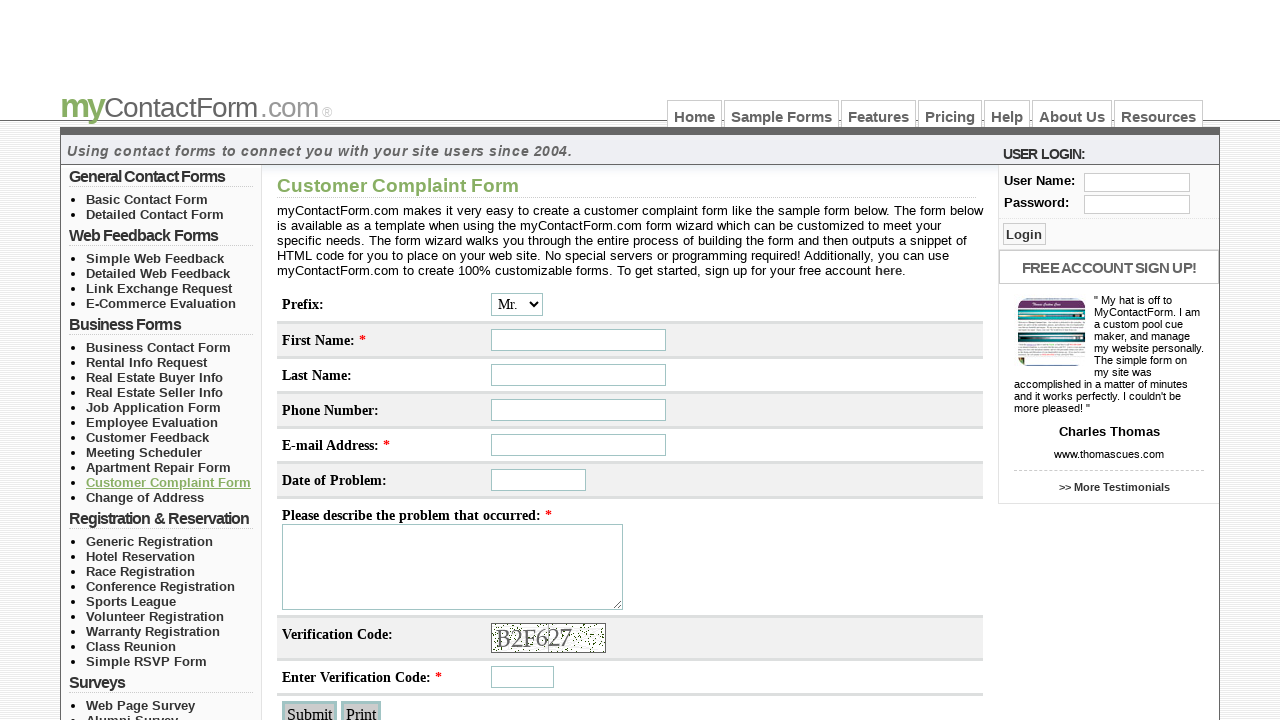

Navigated back to samples page after testing link 10 in group 3
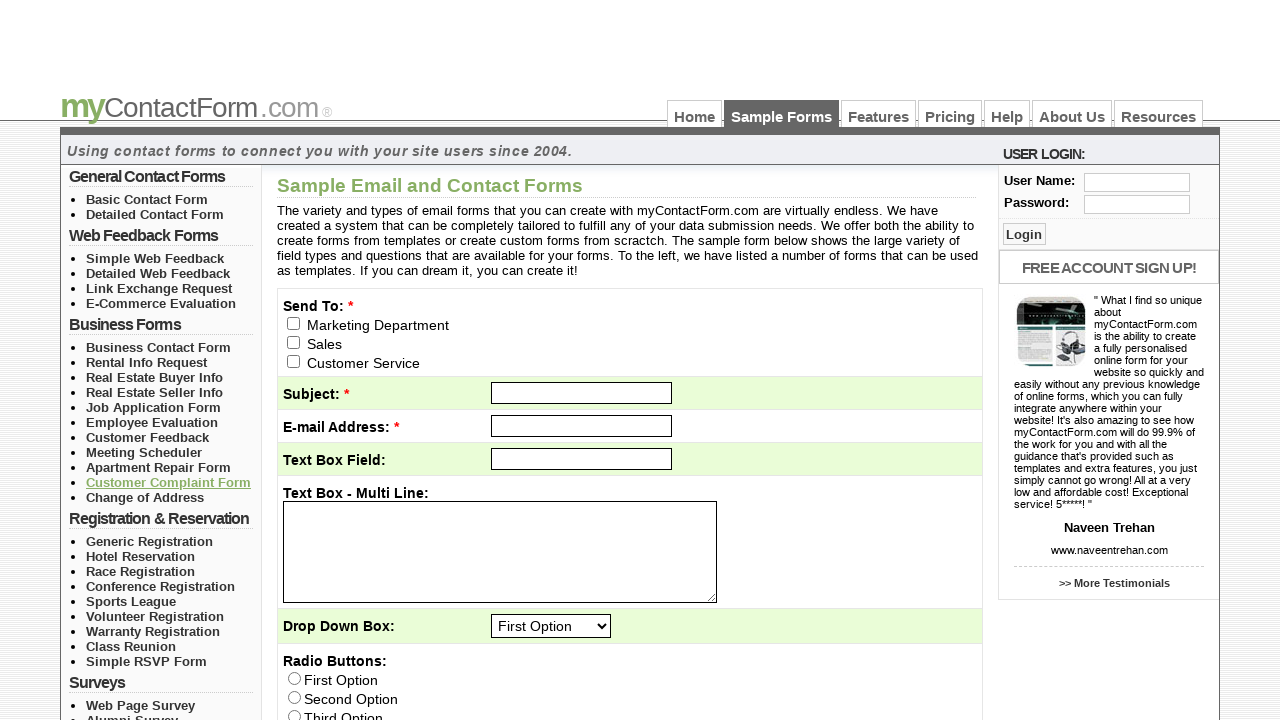

Clicked link 11 in group 3 at (145, 497) on //*[@id='left_col_top']/ul[3]/li[11]/a
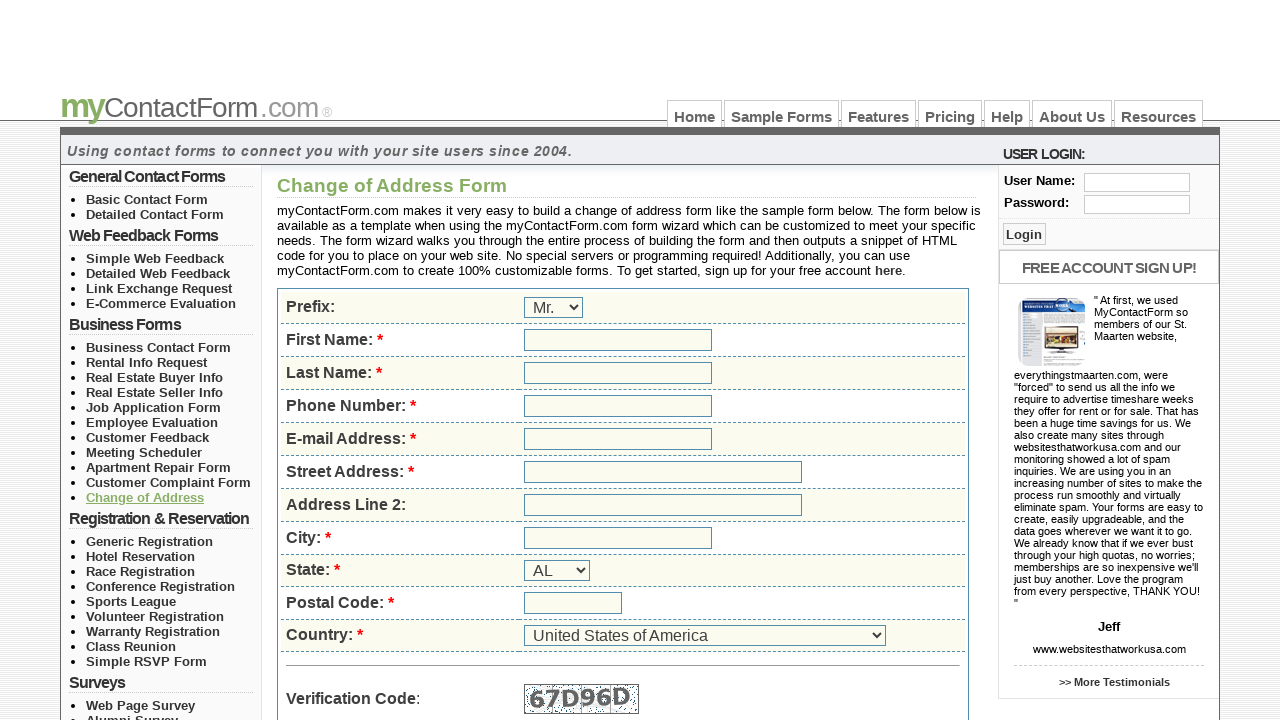

Navigated back to samples page after testing link 11 in group 3
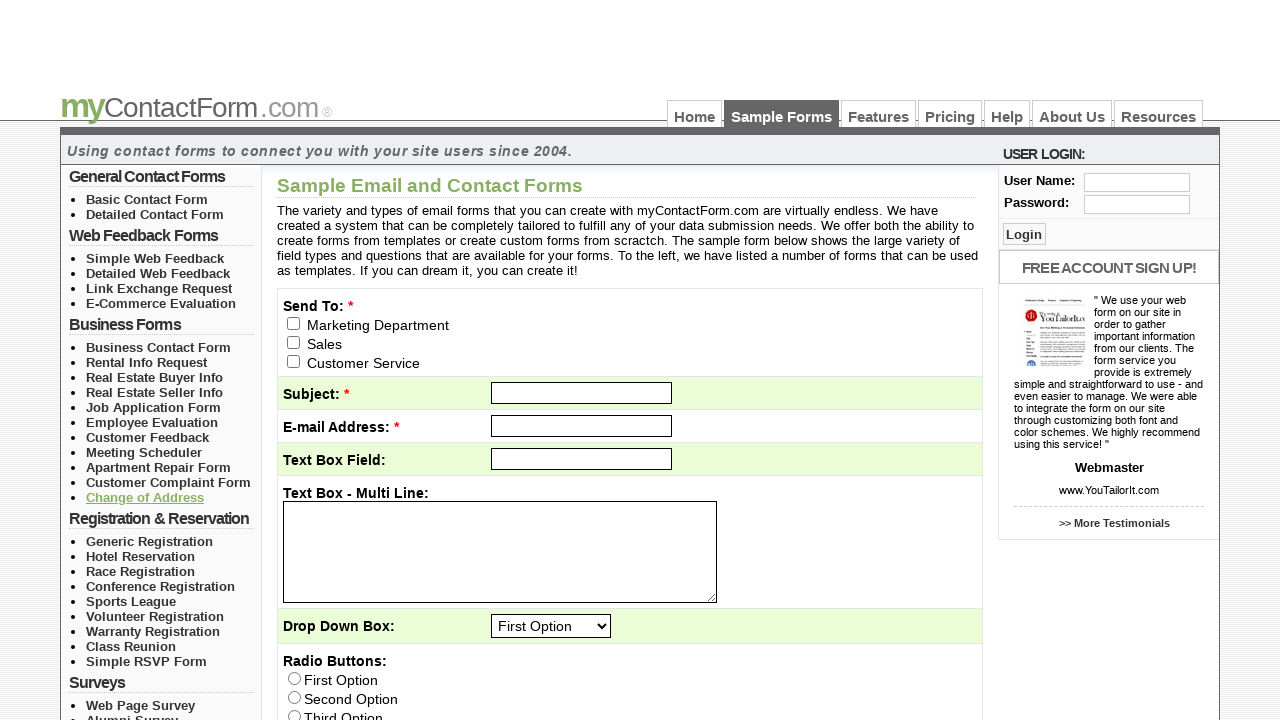

Retrieved 9 links from group 4
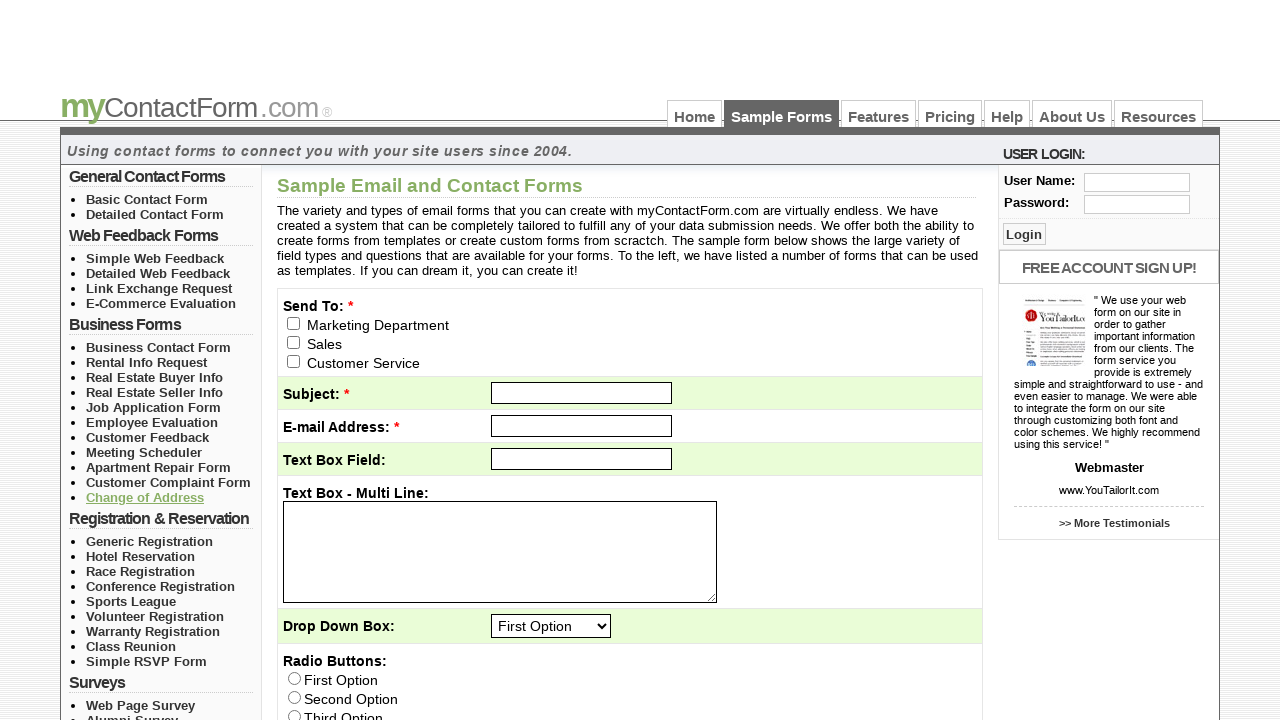

Clicked link 1 in group 4 at (150, 541) on //*[@id='left_col_top']/ul[4]/li[1]/a
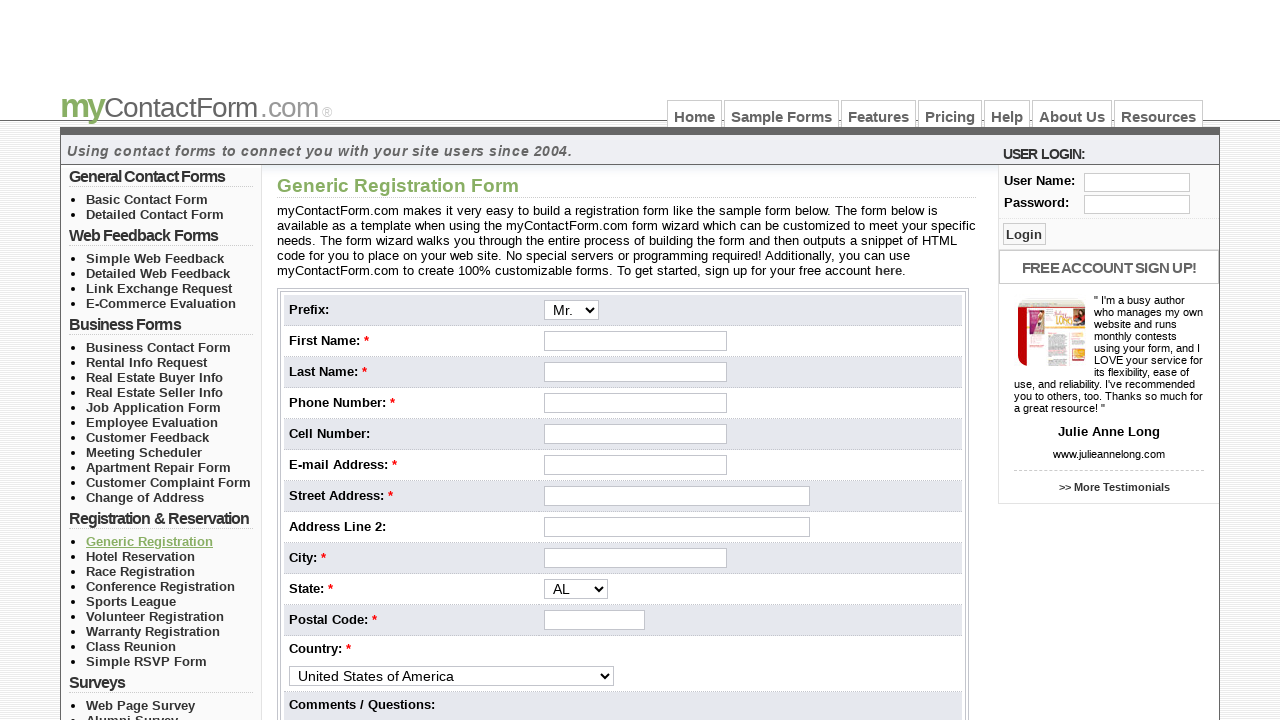

Navigated back to samples page after testing link 1 in group 4
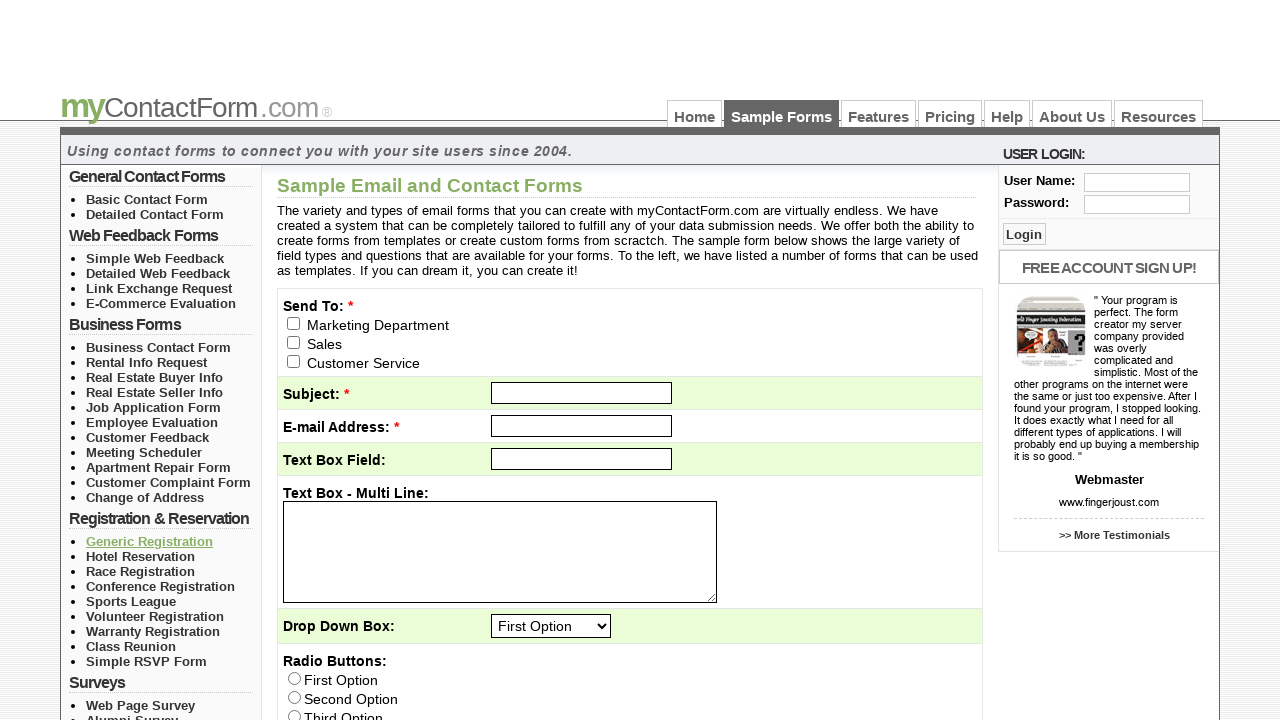

Clicked link 2 in group 4 at (140, 556) on //*[@id='left_col_top']/ul[4]/li[2]/a
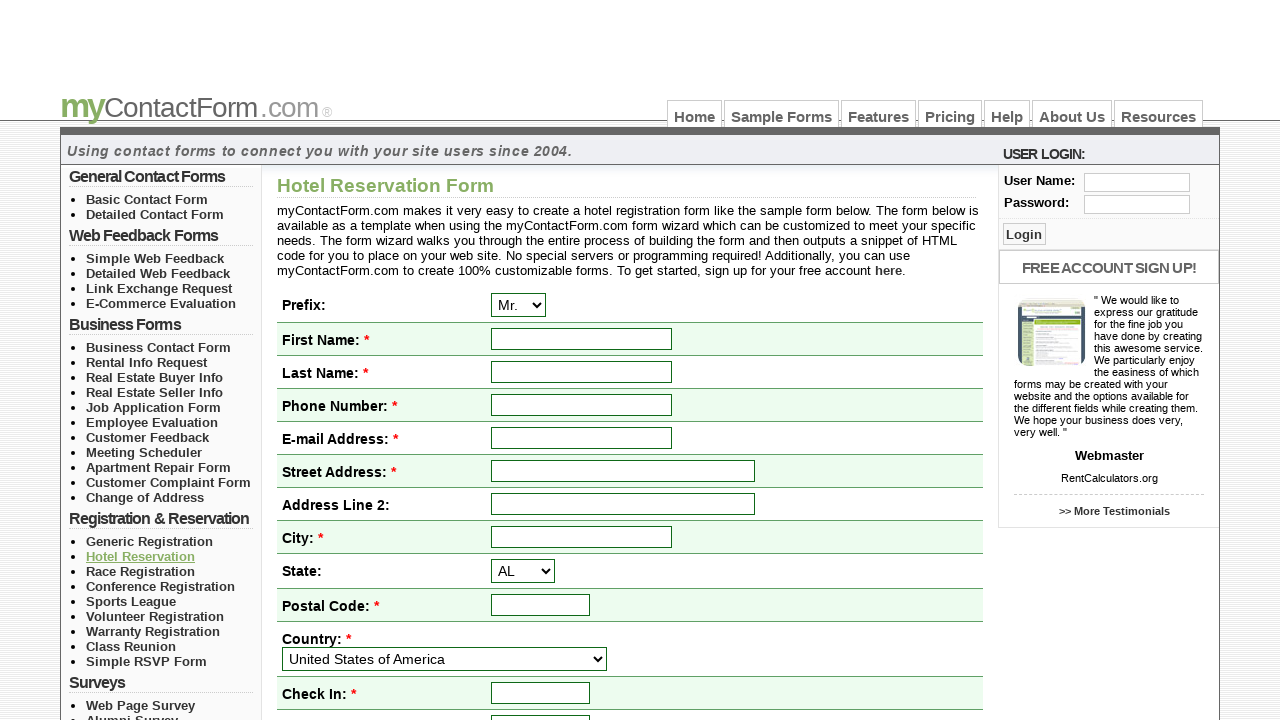

Navigated back to samples page after testing link 2 in group 4
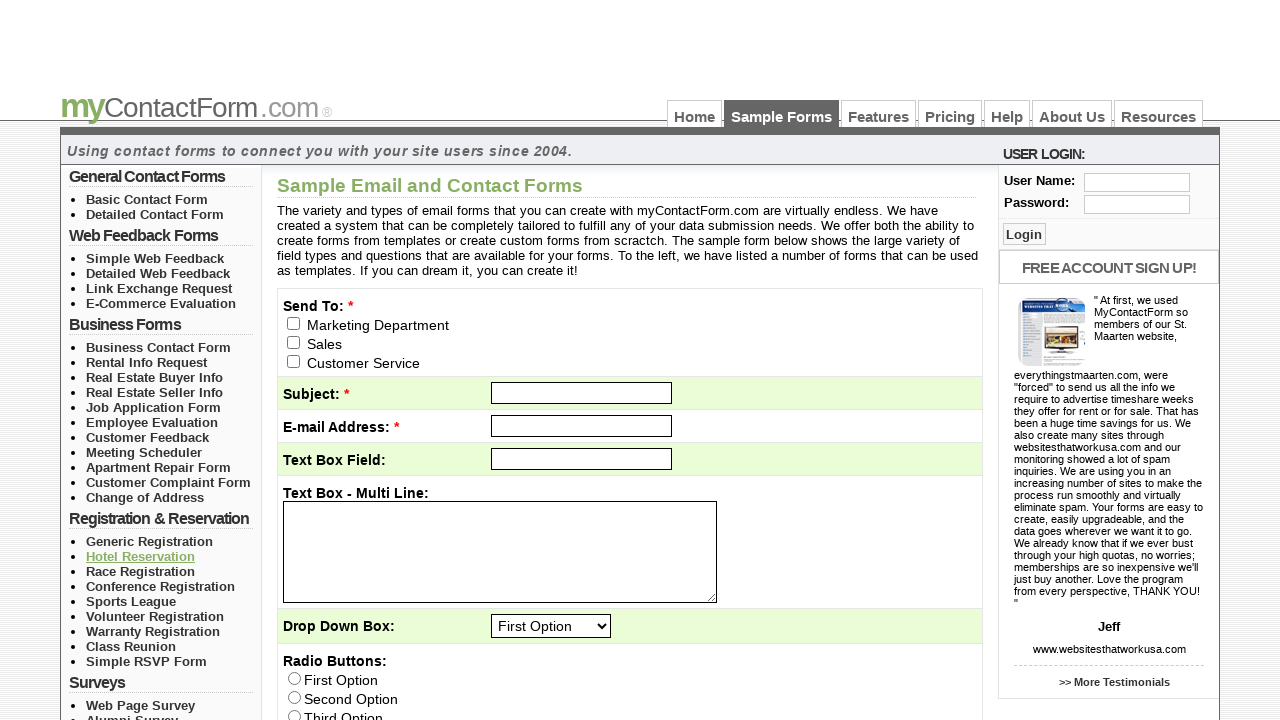

Clicked link 3 in group 4 at (140, 571) on //*[@id='left_col_top']/ul[4]/li[3]/a
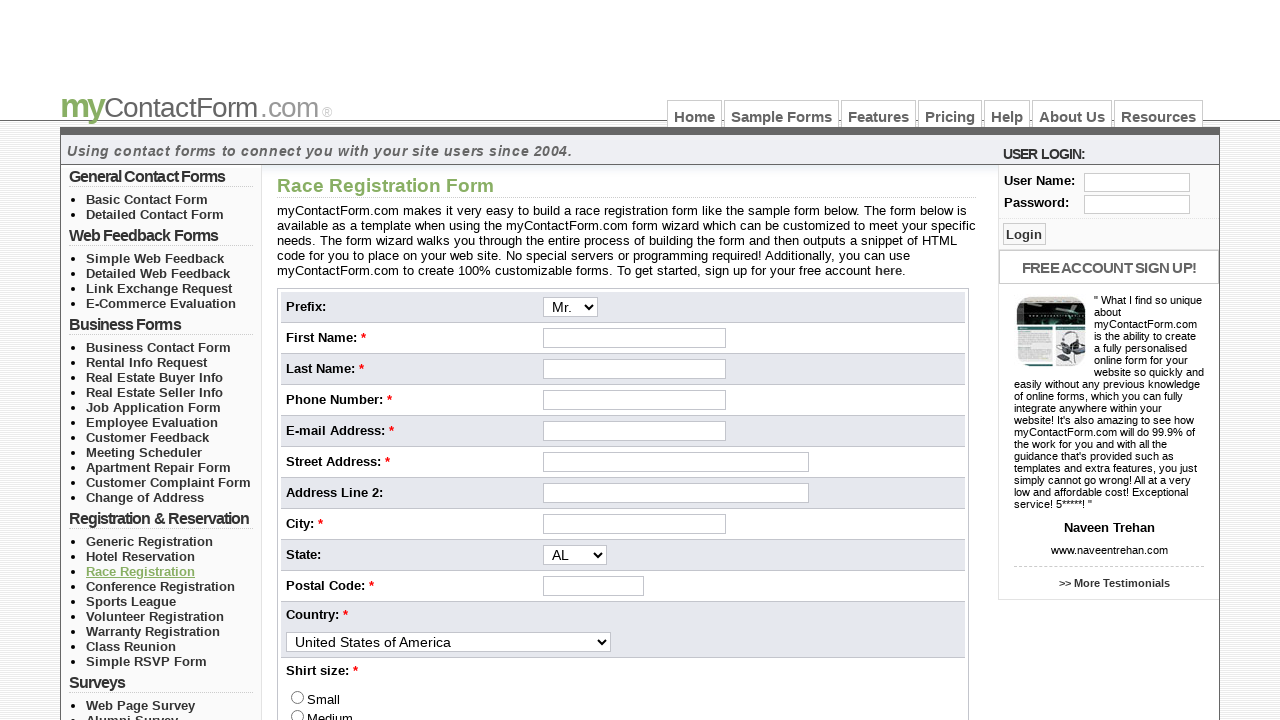

Navigated back to samples page after testing link 3 in group 4
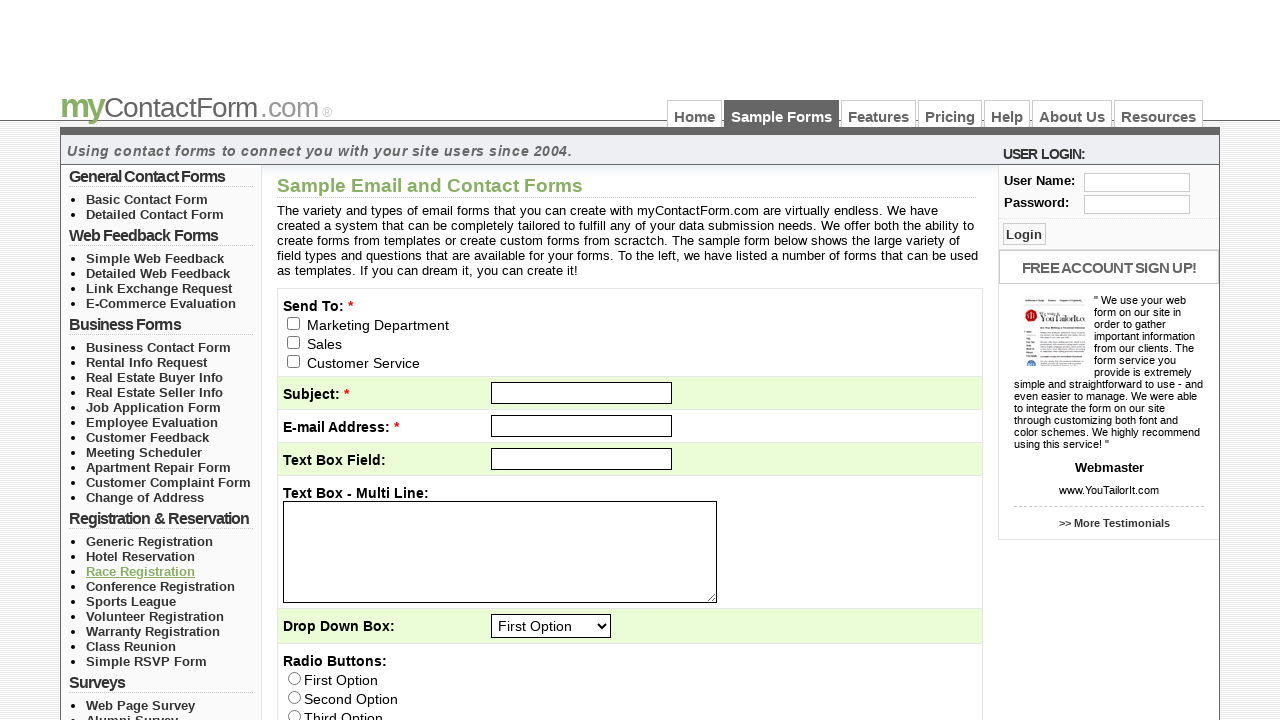

Clicked link 4 in group 4 at (160, 586) on //*[@id='left_col_top']/ul[4]/li[4]/a
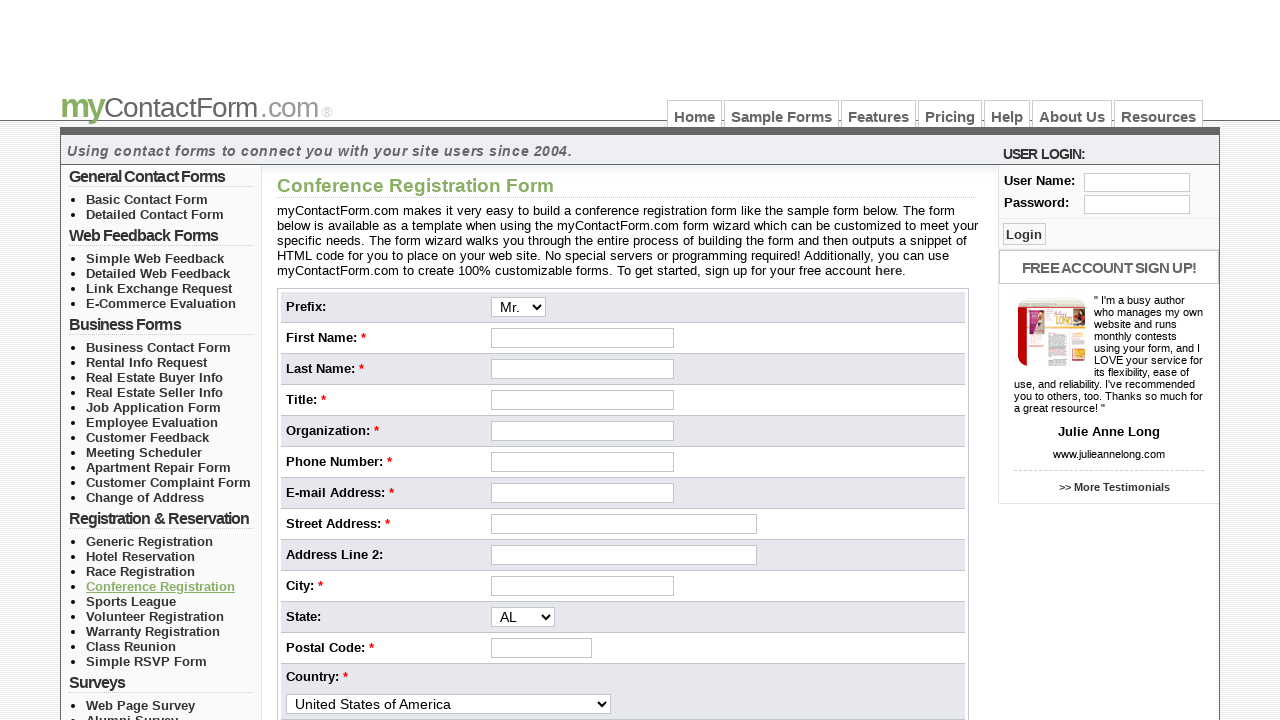

Navigated back to samples page after testing link 4 in group 4
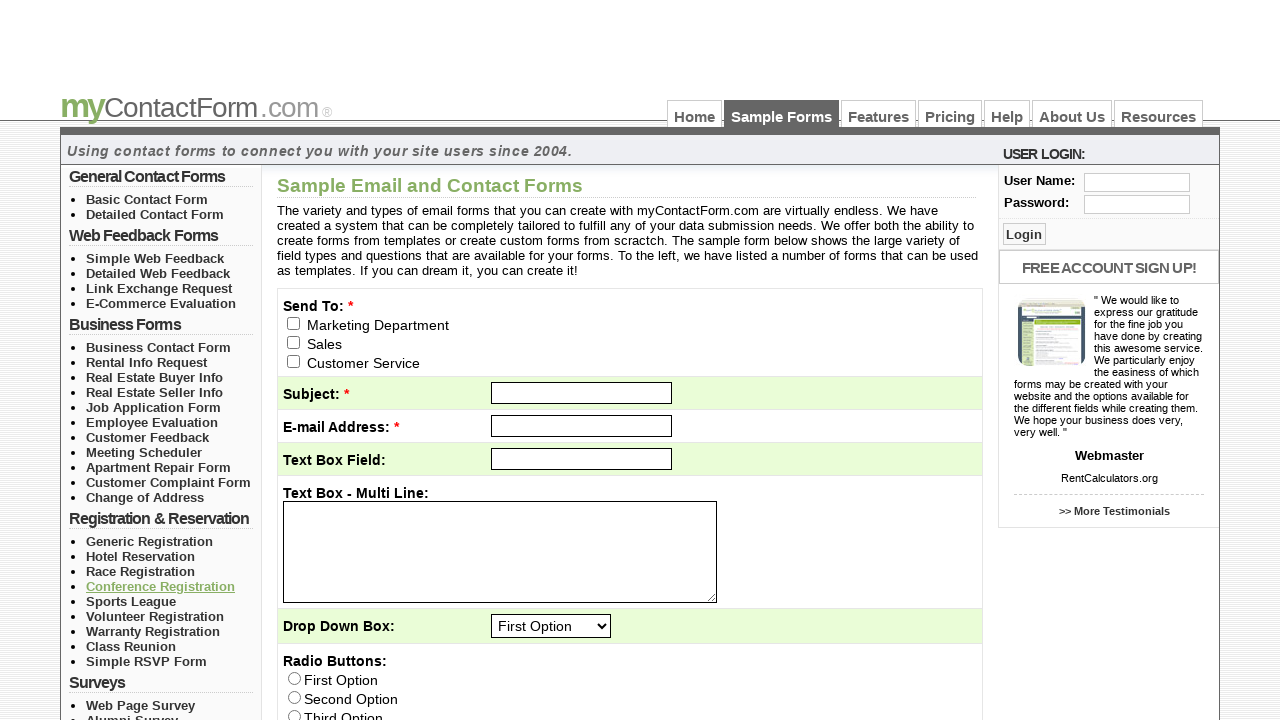

Clicked link 5 in group 4 at (131, 601) on //*[@id='left_col_top']/ul[4]/li[5]/a
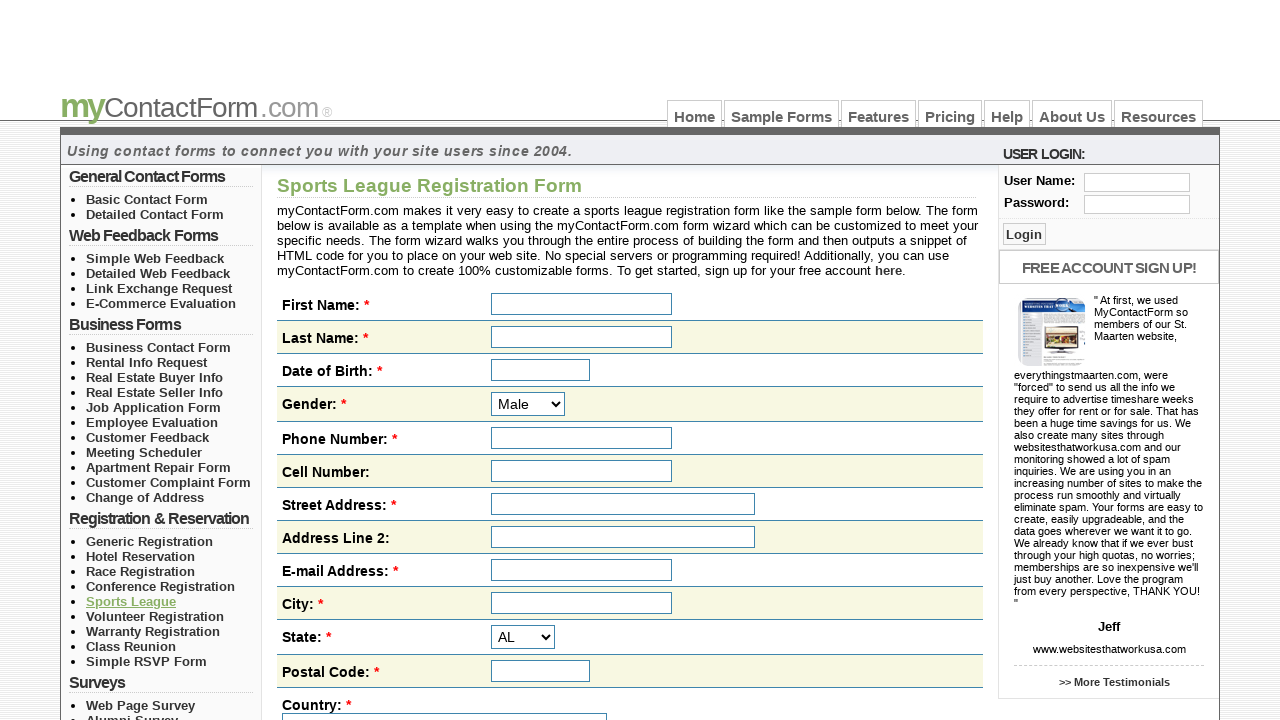

Navigated back to samples page after testing link 5 in group 4
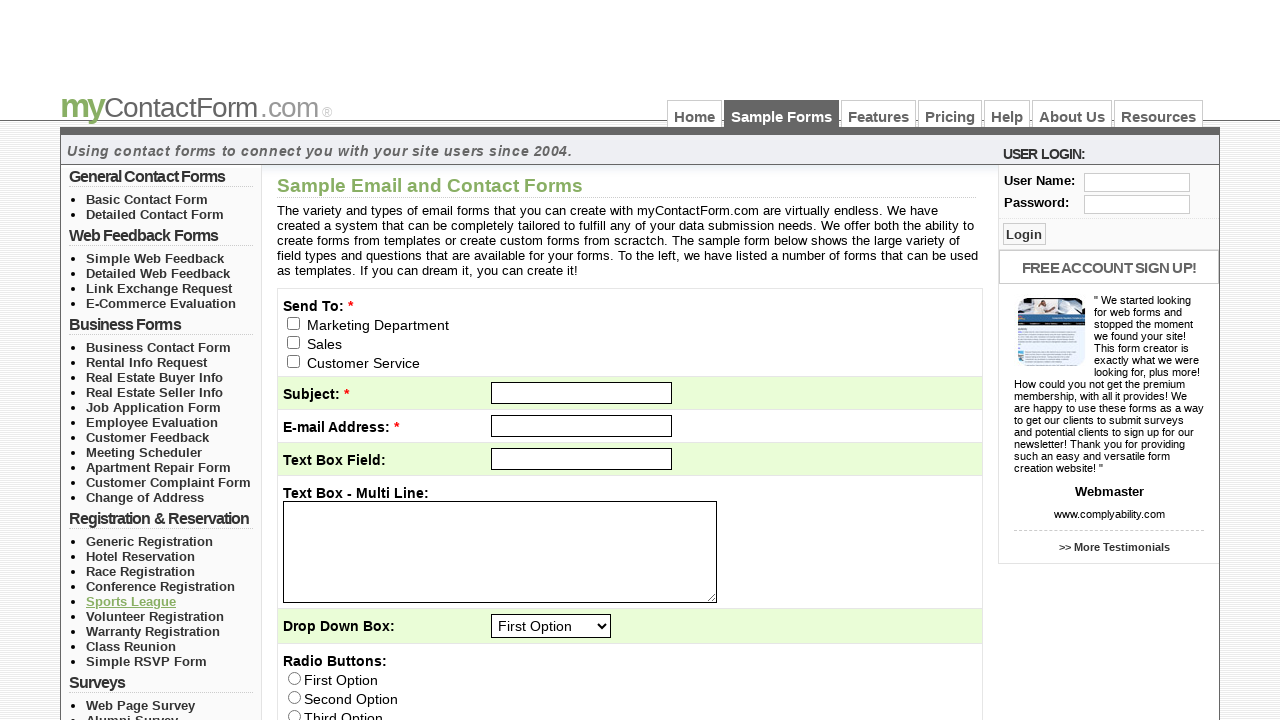

Clicked link 6 in group 4 at (155, 616) on //*[@id='left_col_top']/ul[4]/li[6]/a
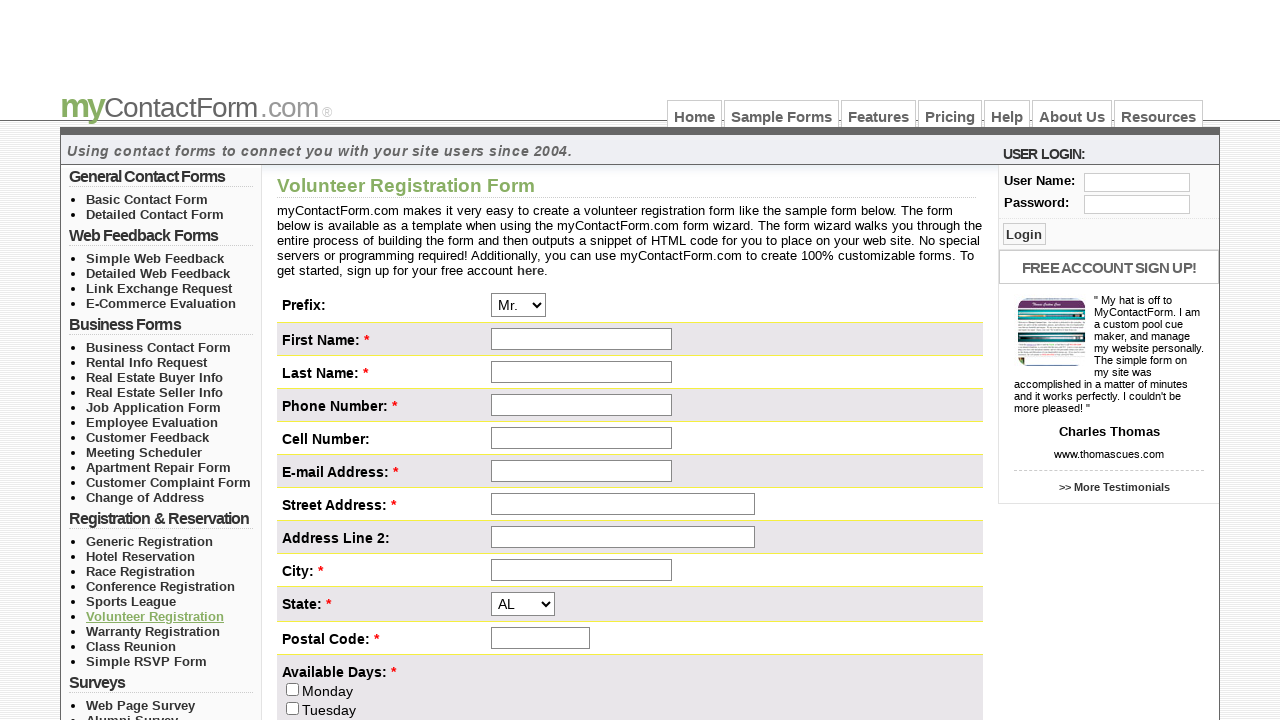

Navigated back to samples page after testing link 6 in group 4
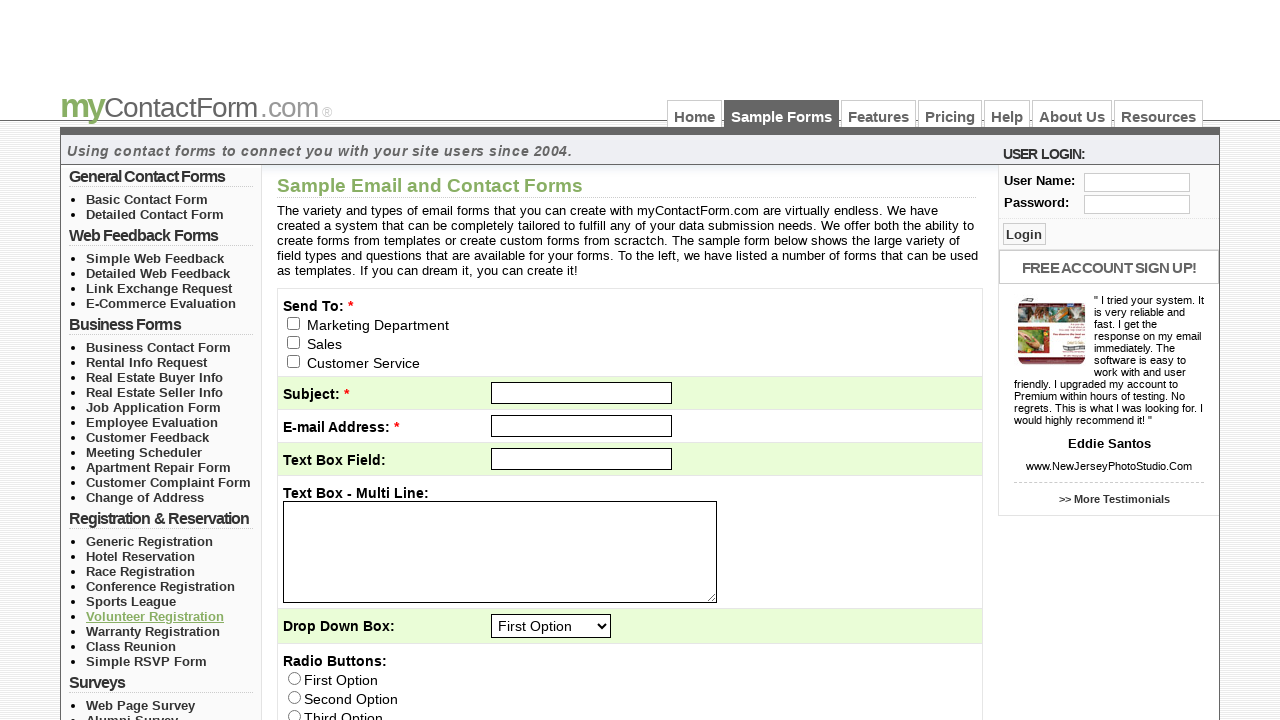

Clicked link 7 in group 4 at (153, 631) on //*[@id='left_col_top']/ul[4]/li[7]/a
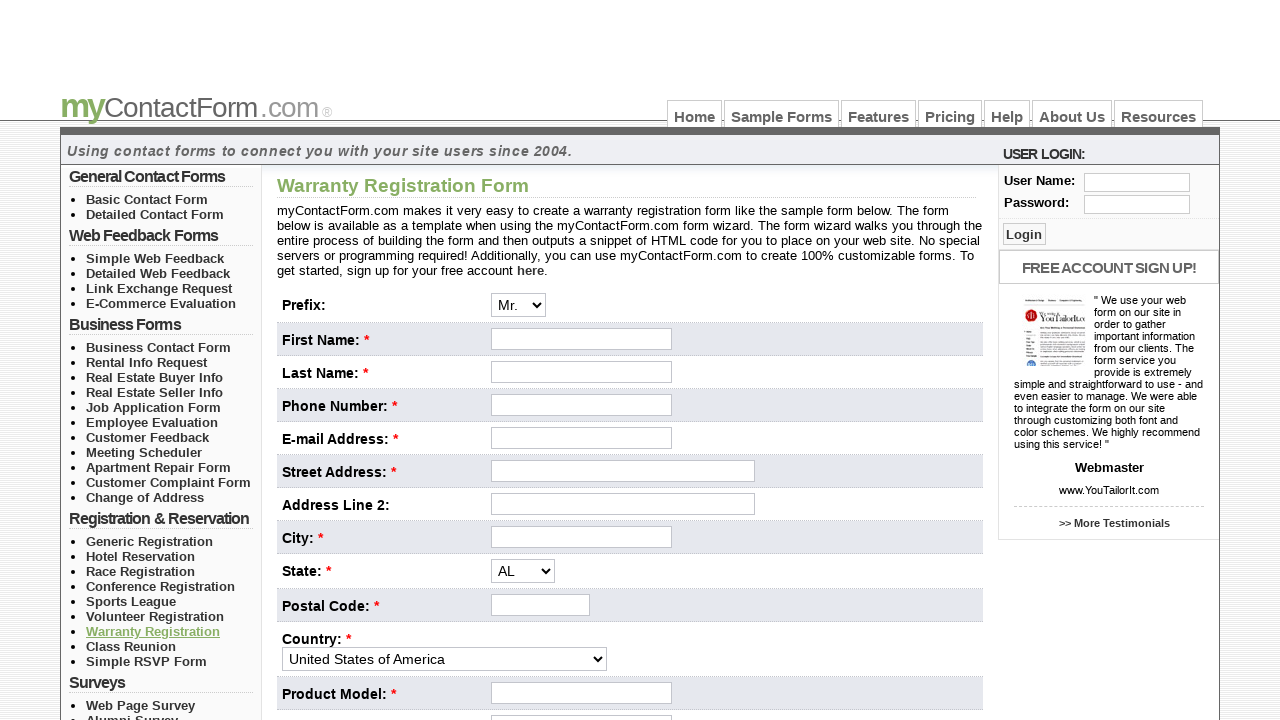

Navigated back to samples page after testing link 7 in group 4
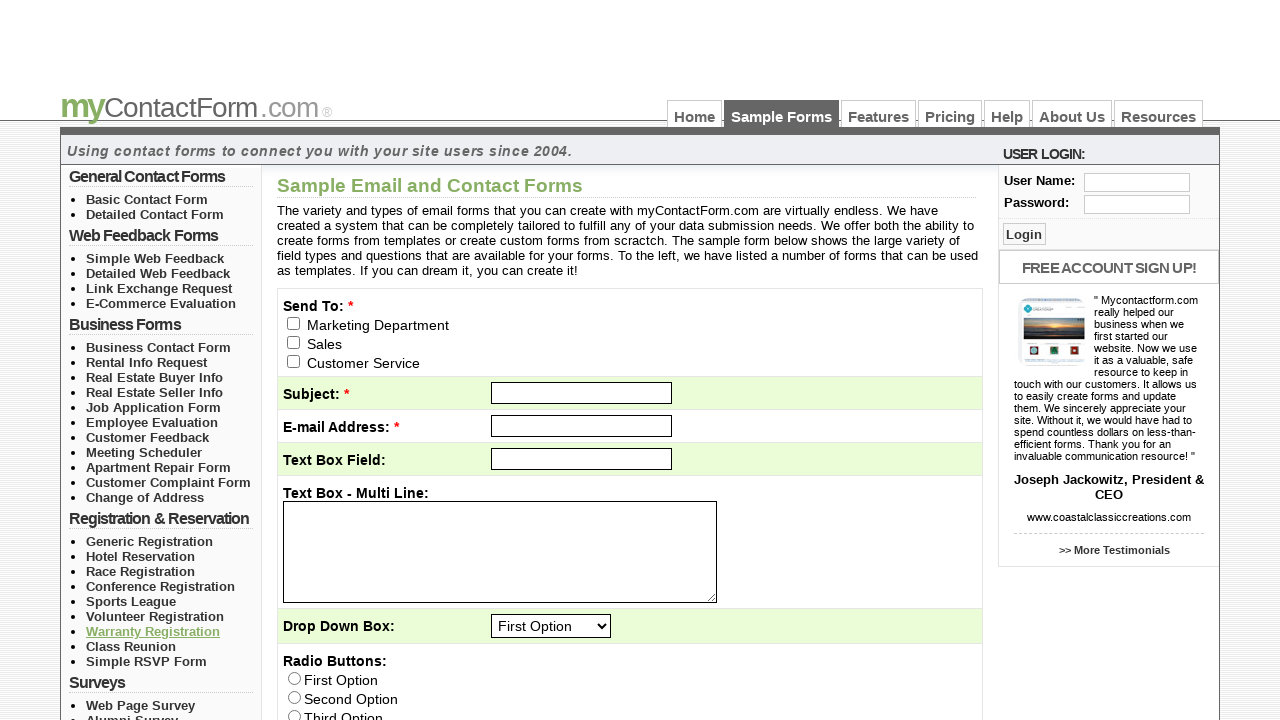

Clicked link 8 in group 4 at (131, 646) on //*[@id='left_col_top']/ul[4]/li[8]/a
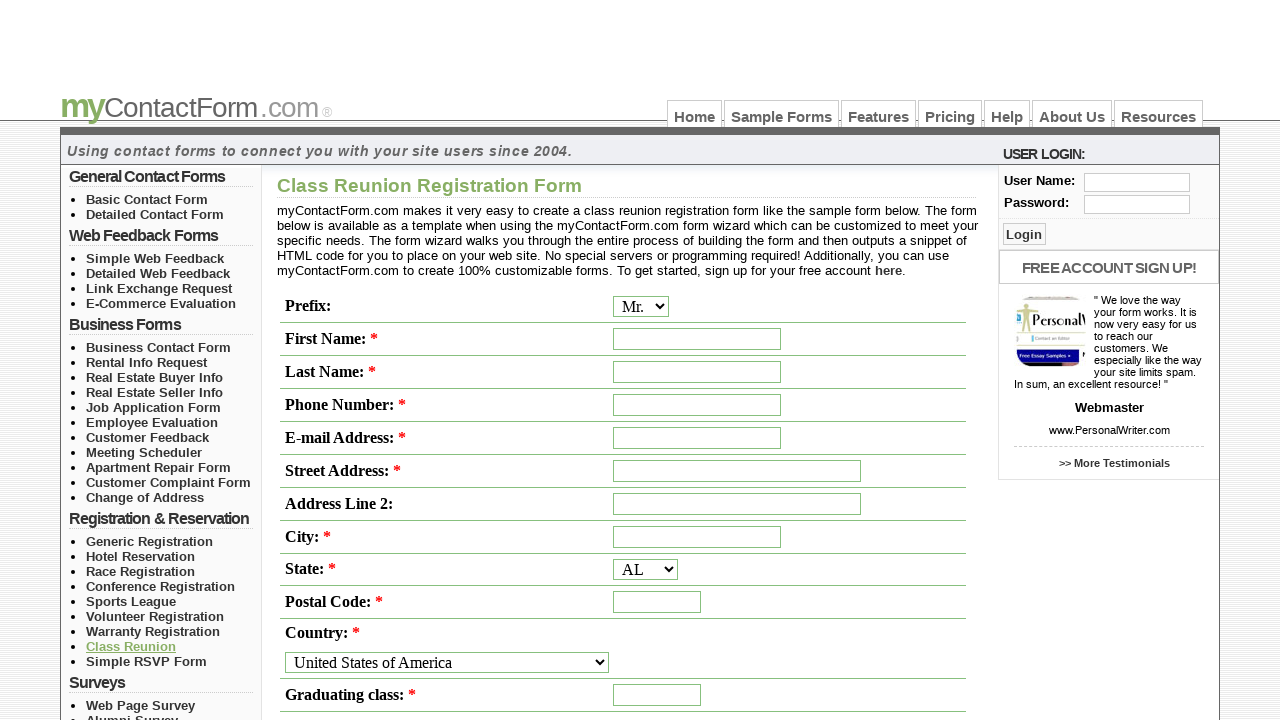

Navigated back to samples page after testing link 8 in group 4
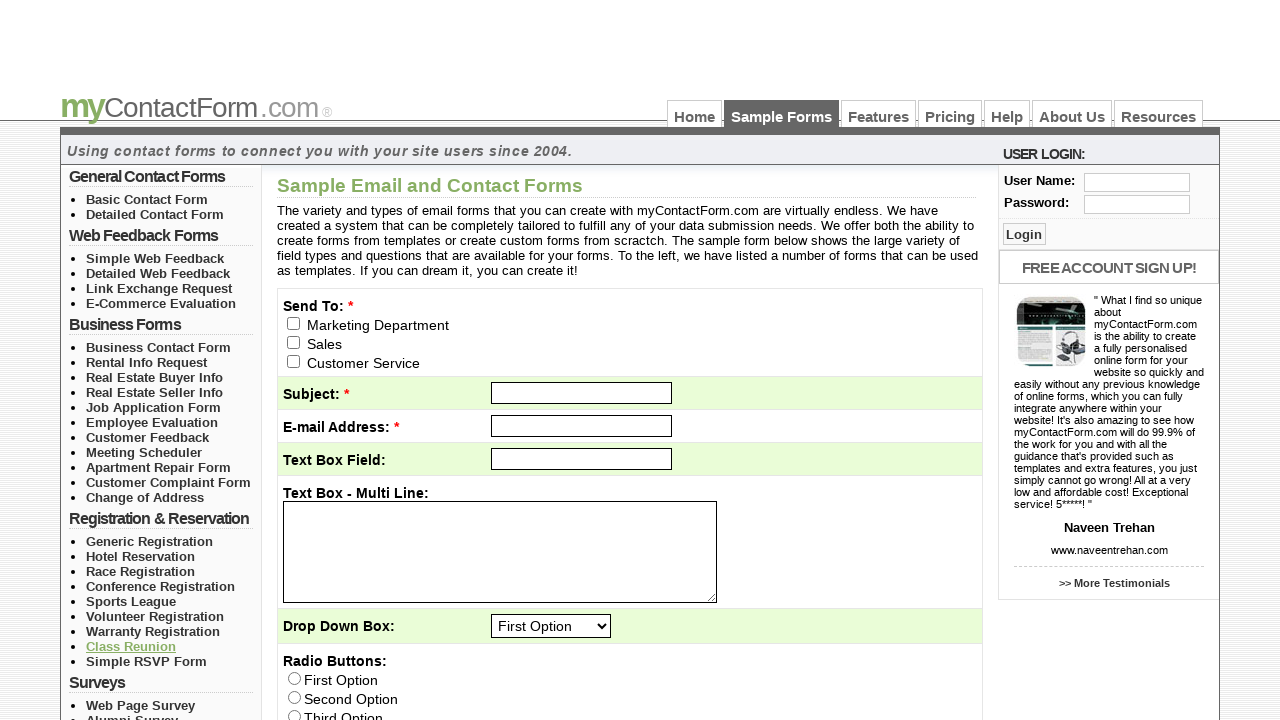

Clicked link 9 in group 4 at (146, 661) on //*[@id='left_col_top']/ul[4]/li[9]/a
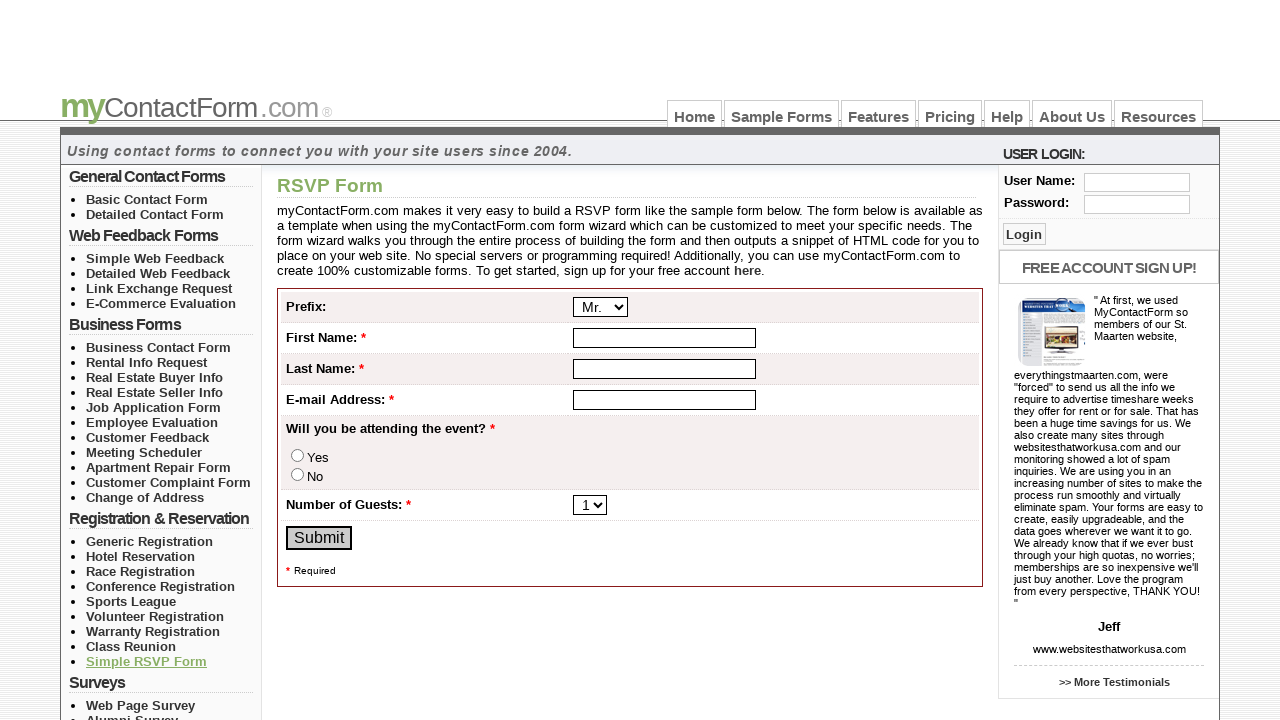

Navigated back to samples page after testing link 9 in group 4
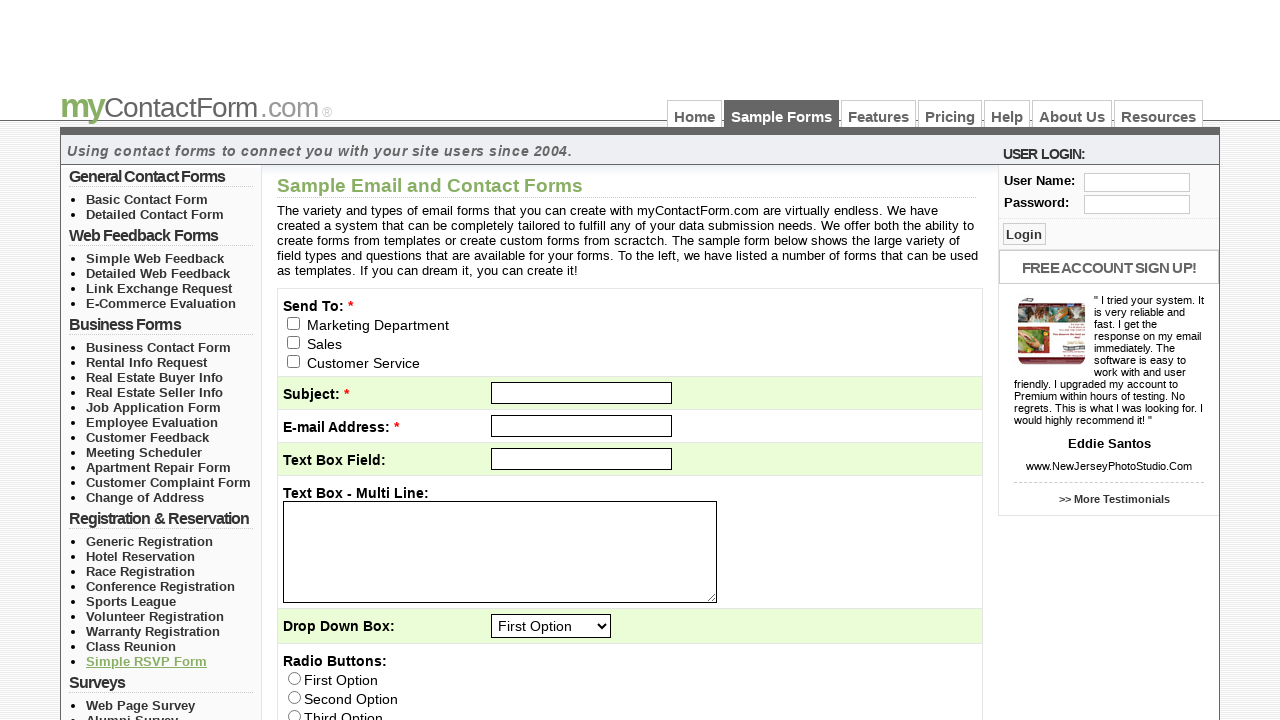

Retrieved 5 links from group 5
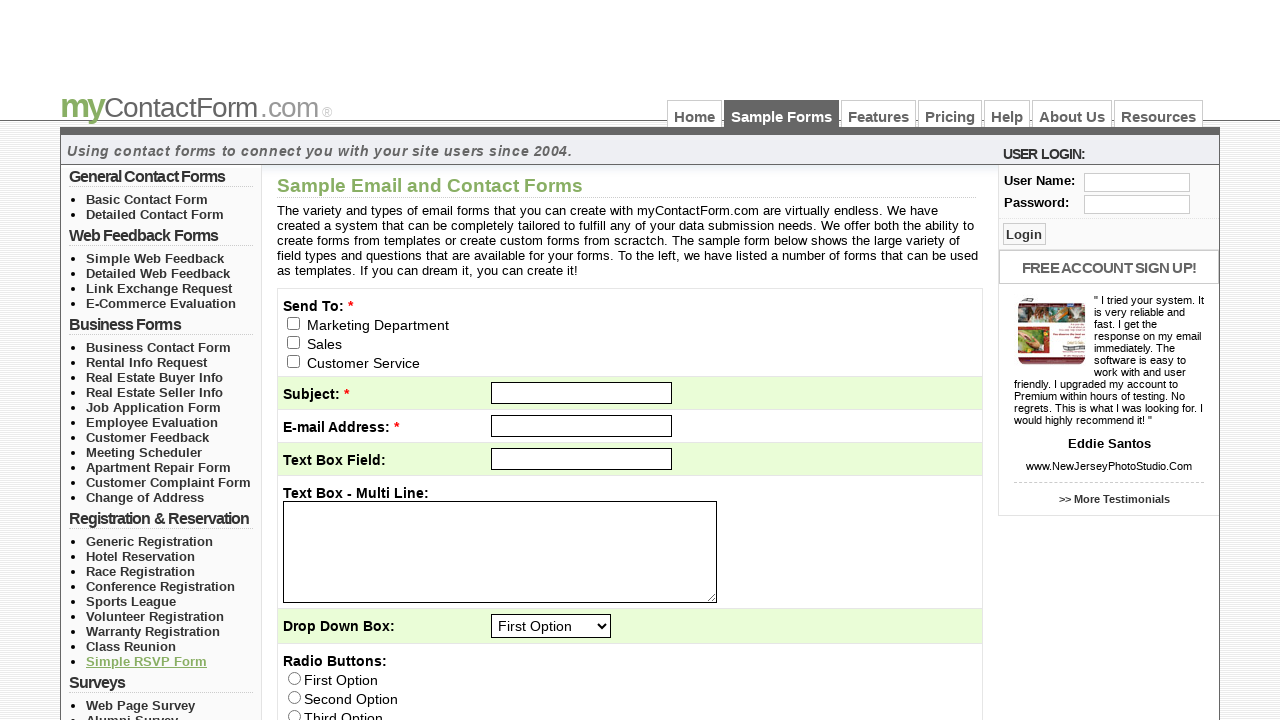

Clicked link 1 in group 5 at (140, 705) on //*[@id='left_col_top']/ul[5]/li[1]/a
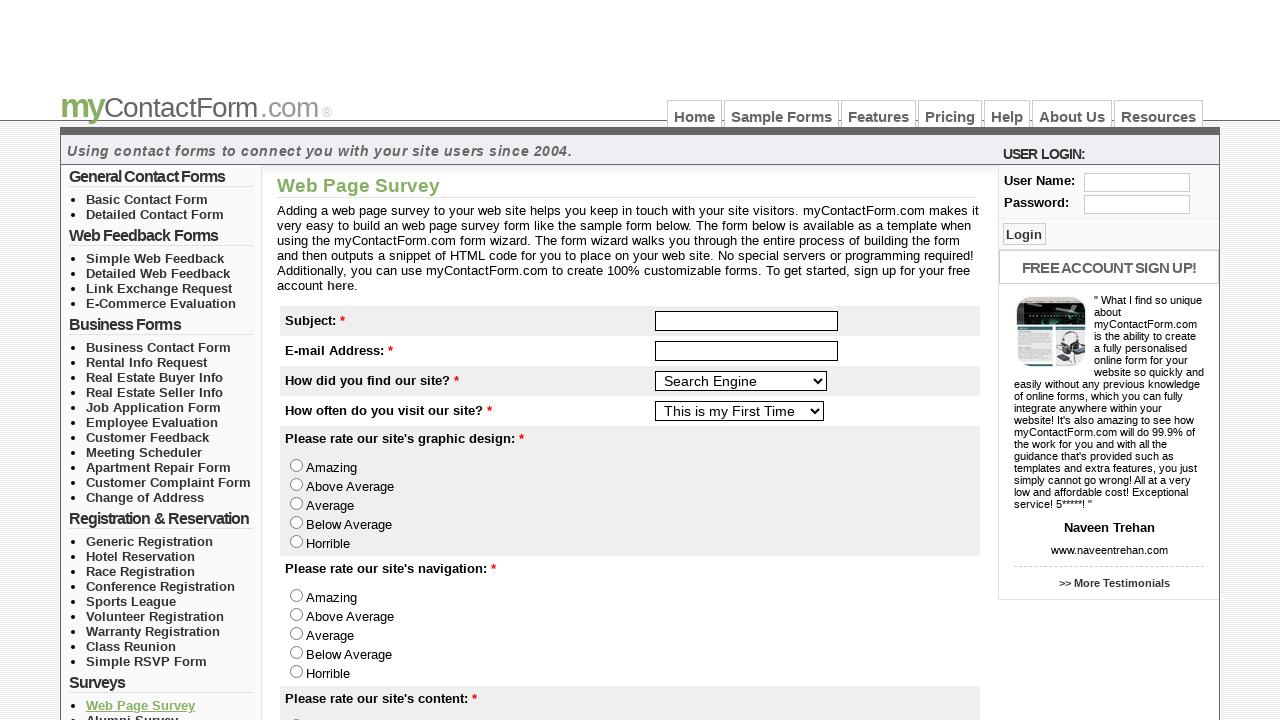

Navigated back to samples page after testing link 1 in group 5
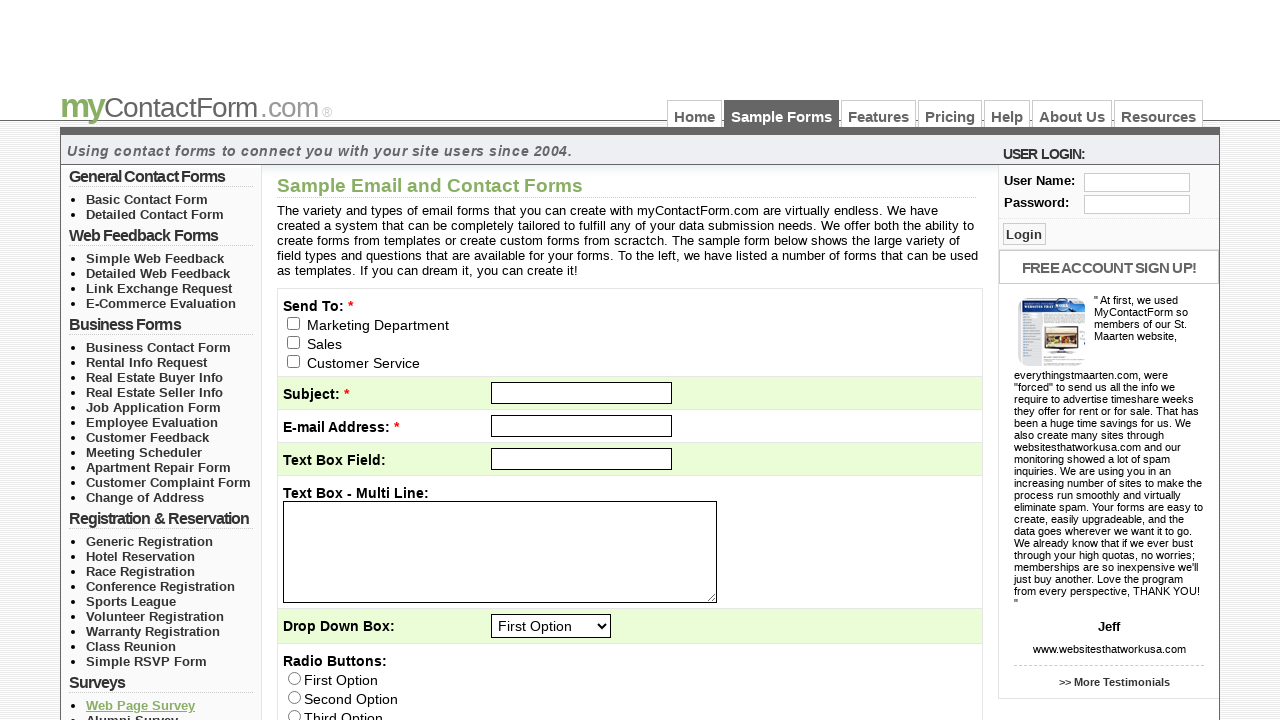

Clicked link 2 in group 5 at (132, 713) on //*[@id='left_col_top']/ul[5]/li[2]/a
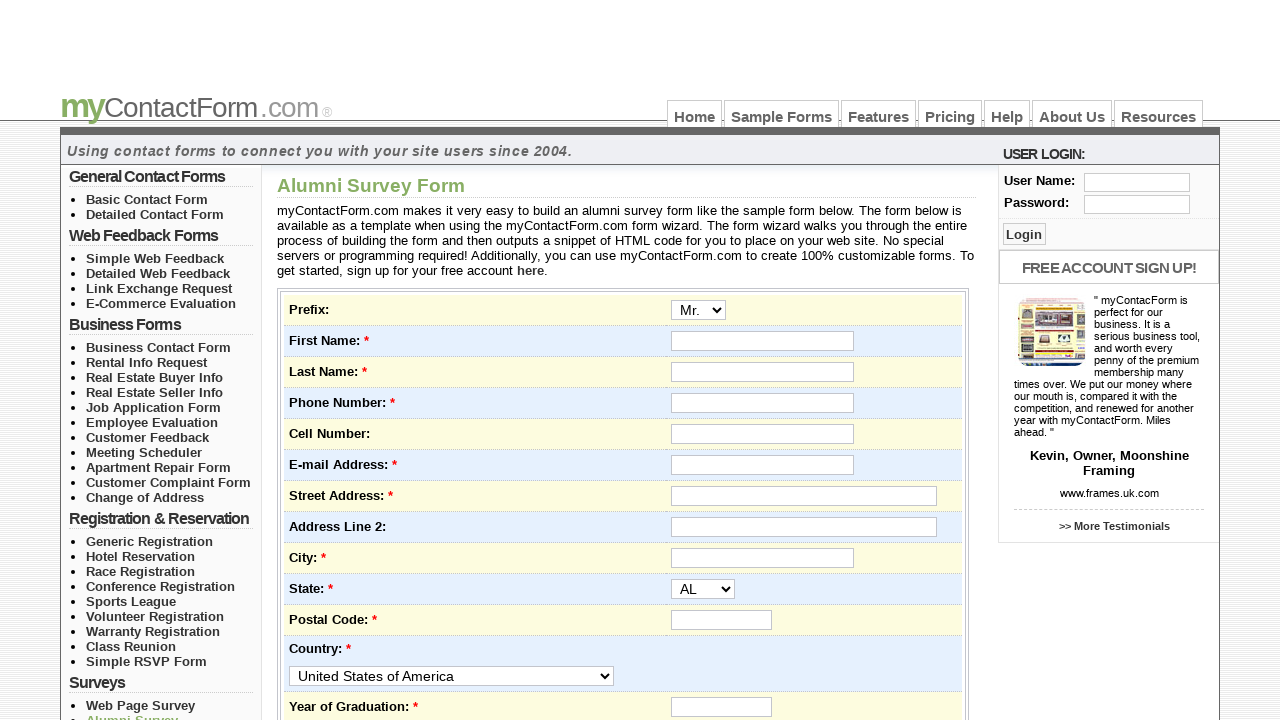

Navigated back to samples page after testing link 2 in group 5
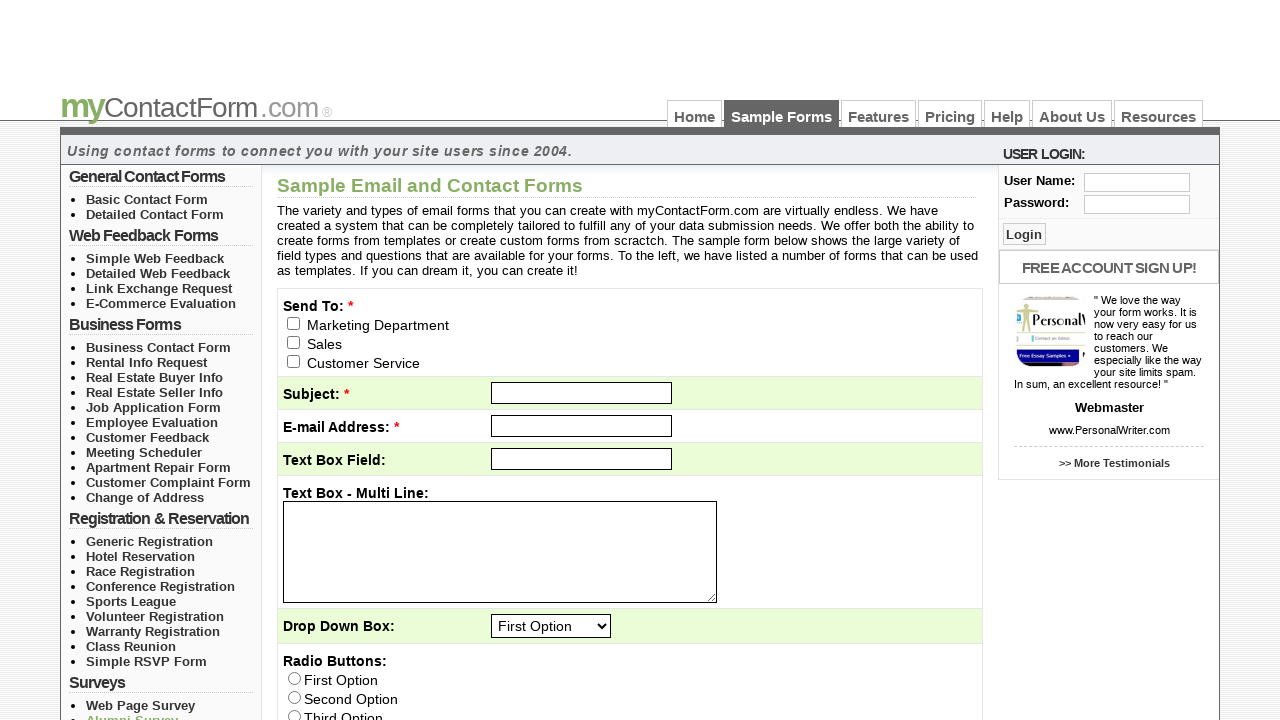

Clicked link 3 in group 5 at (145, 360) on //*[@id='left_col_top']/ul[5]/li[3]/a
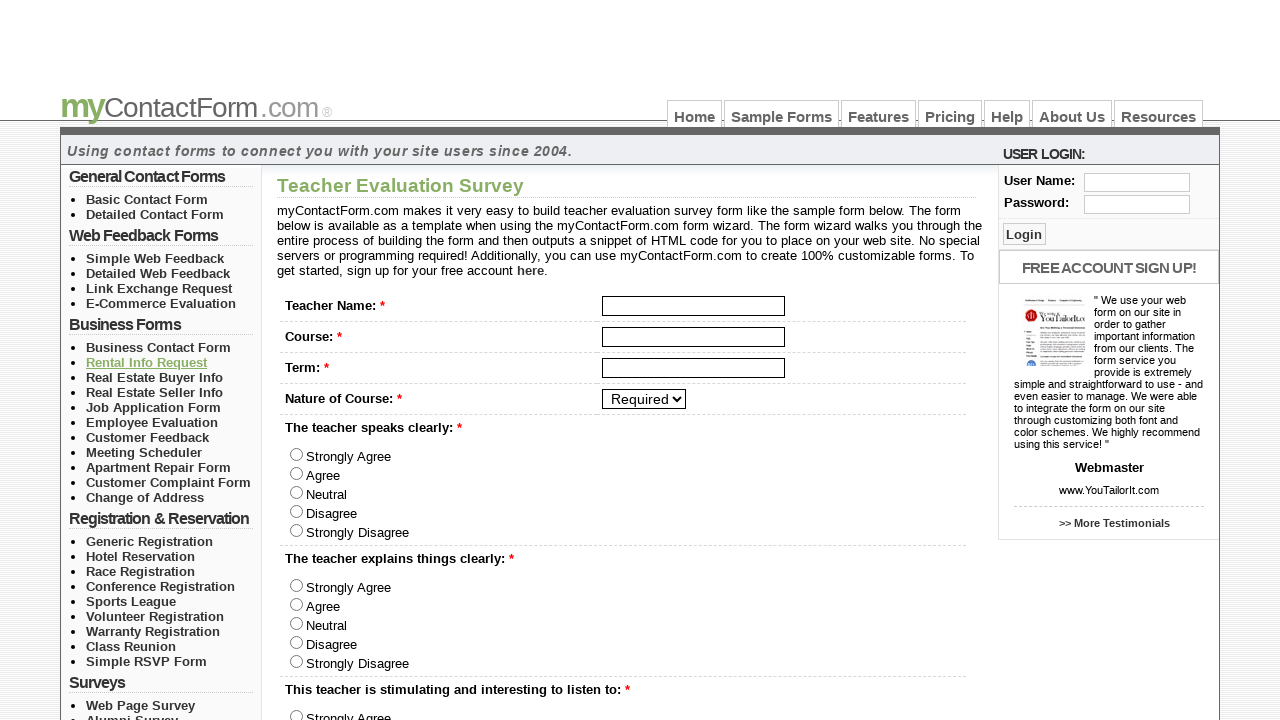

Navigated back to samples page after testing link 3 in group 5
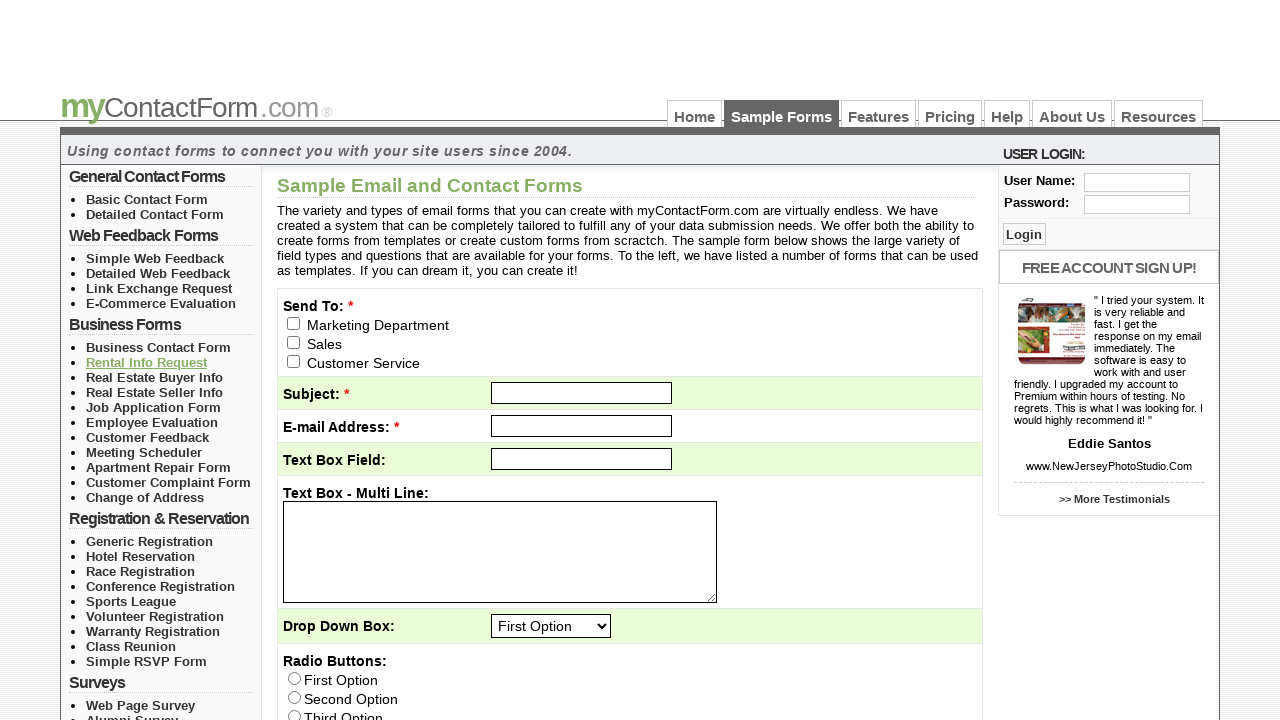

Clicked link 4 in group 5 at (145, 360) on //*[@id='left_col_top']/ul[5]/li[4]/a
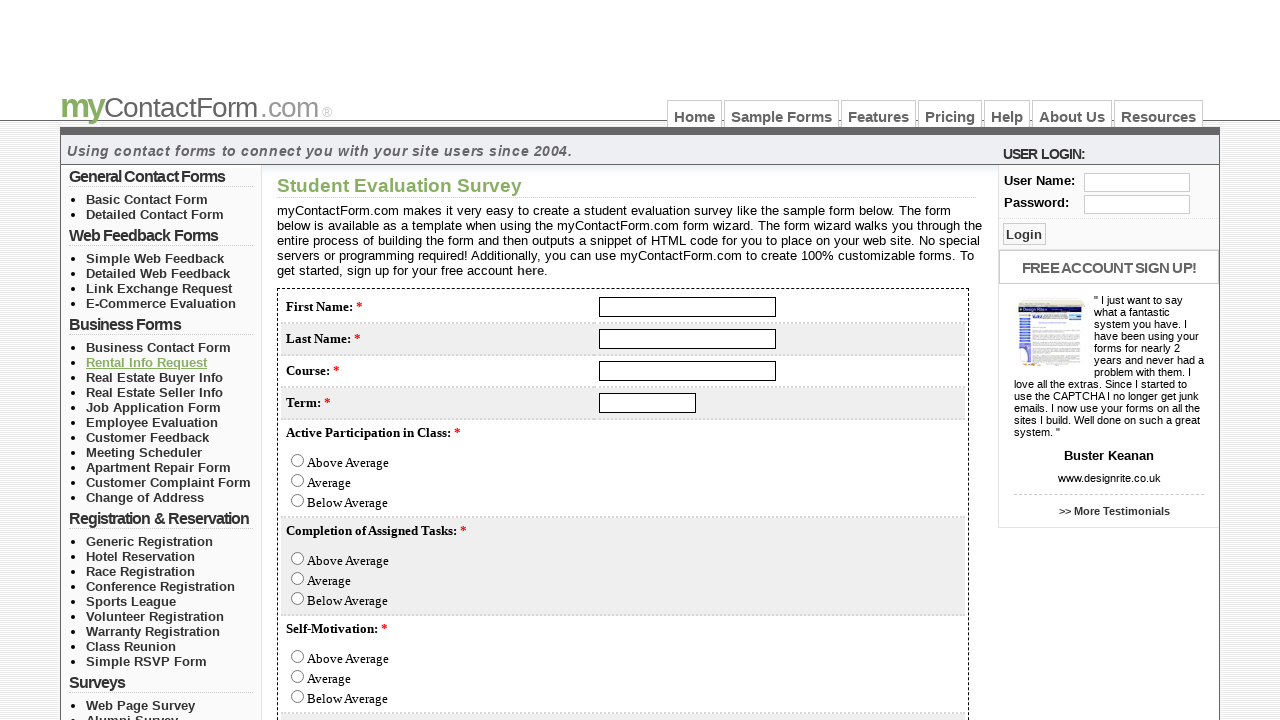

Navigated back to samples page after testing link 4 in group 5
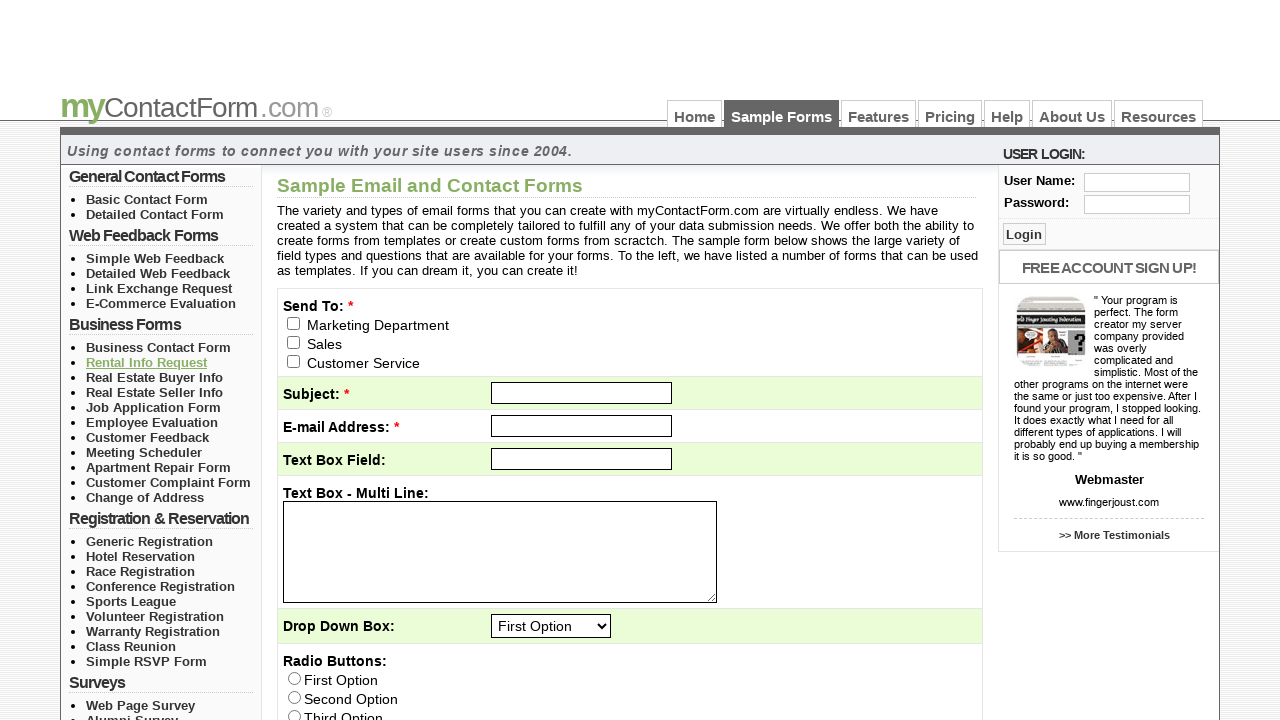

Clicked link 5 in group 5 at (143, 360) on //*[@id='left_col_top']/ul[5]/li[5]/a
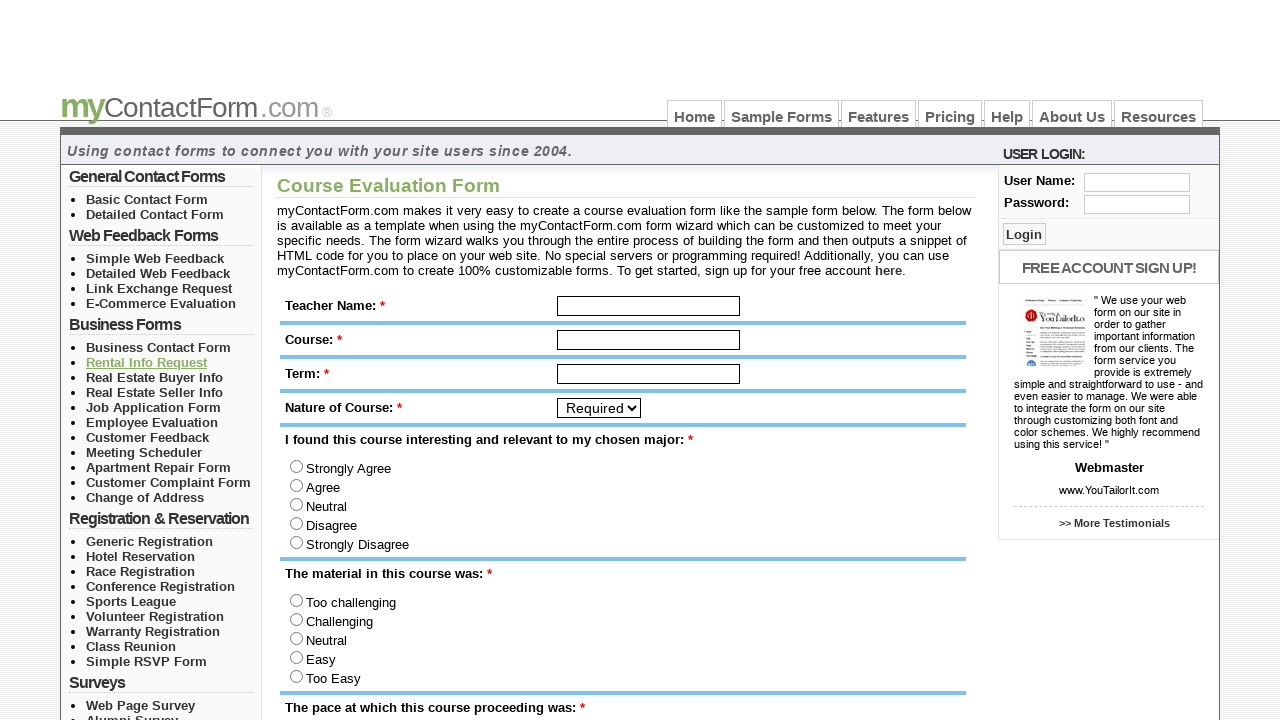

Navigated back to samples page after testing link 5 in group 5
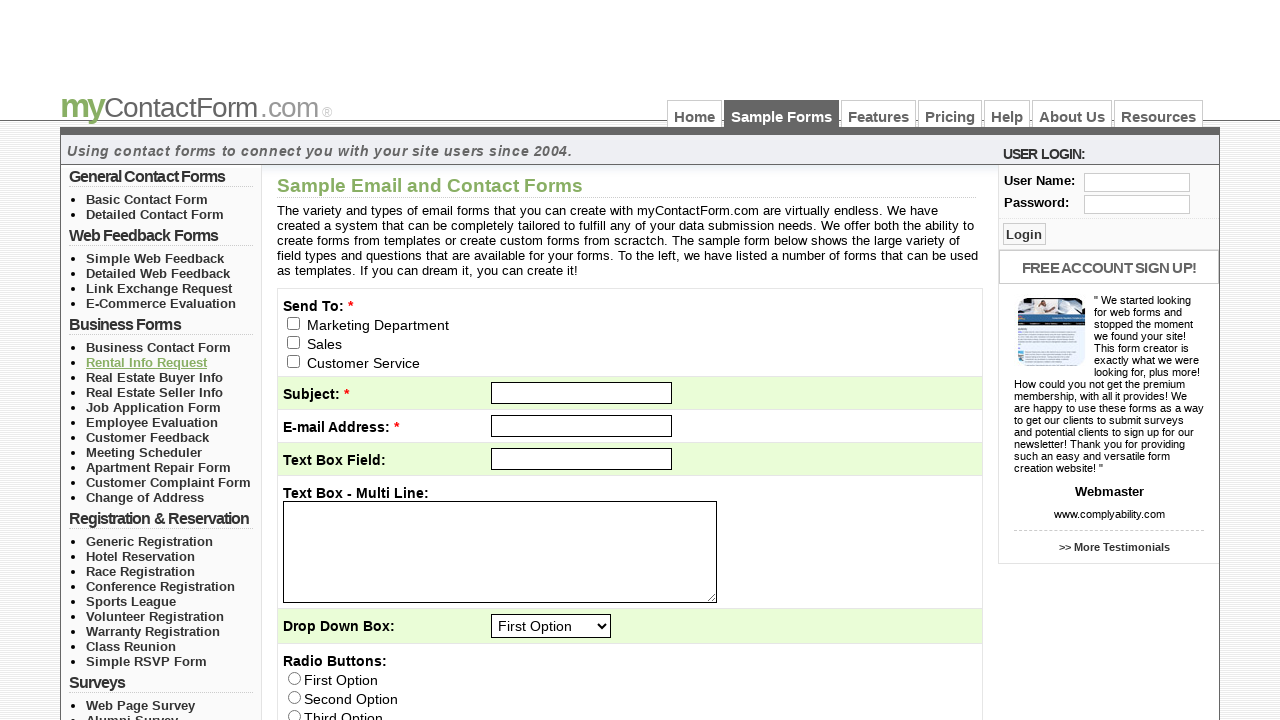

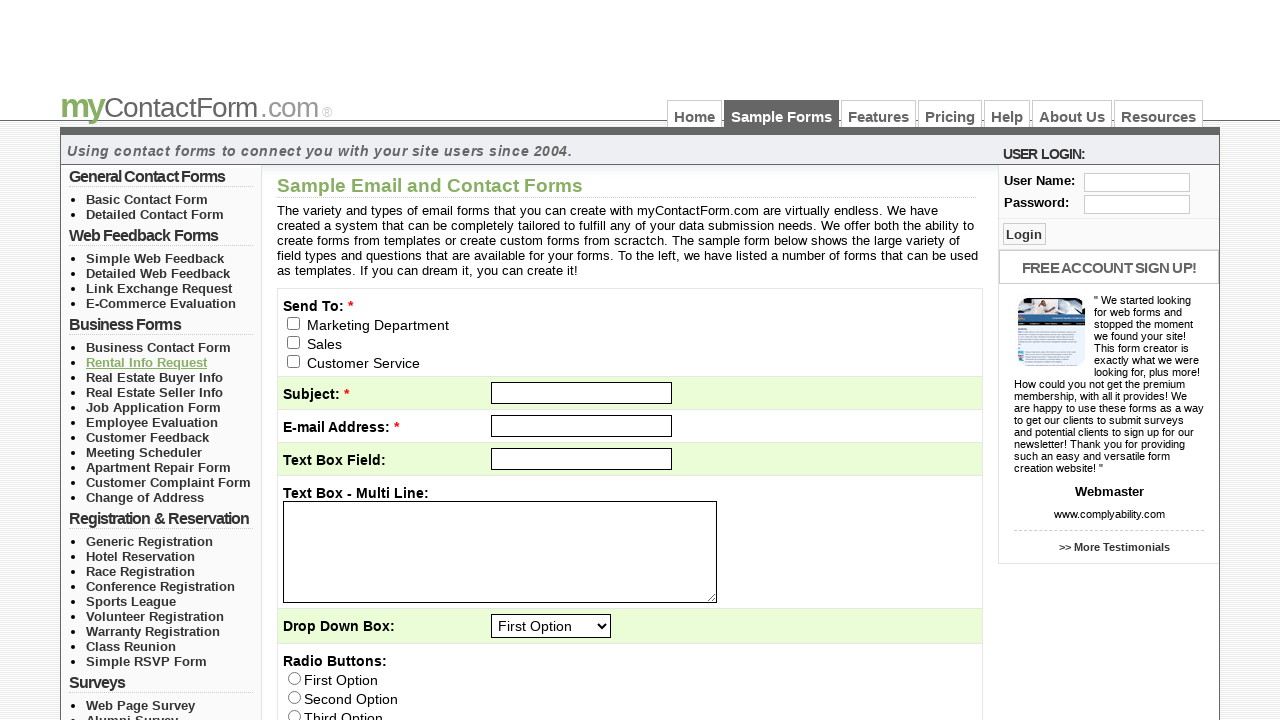